Tests date picker functionality by navigating through months to select a specific date (March 8, 2025) from a calendar widget

Starting URL: https://testautomationpractice.blogspot.com/

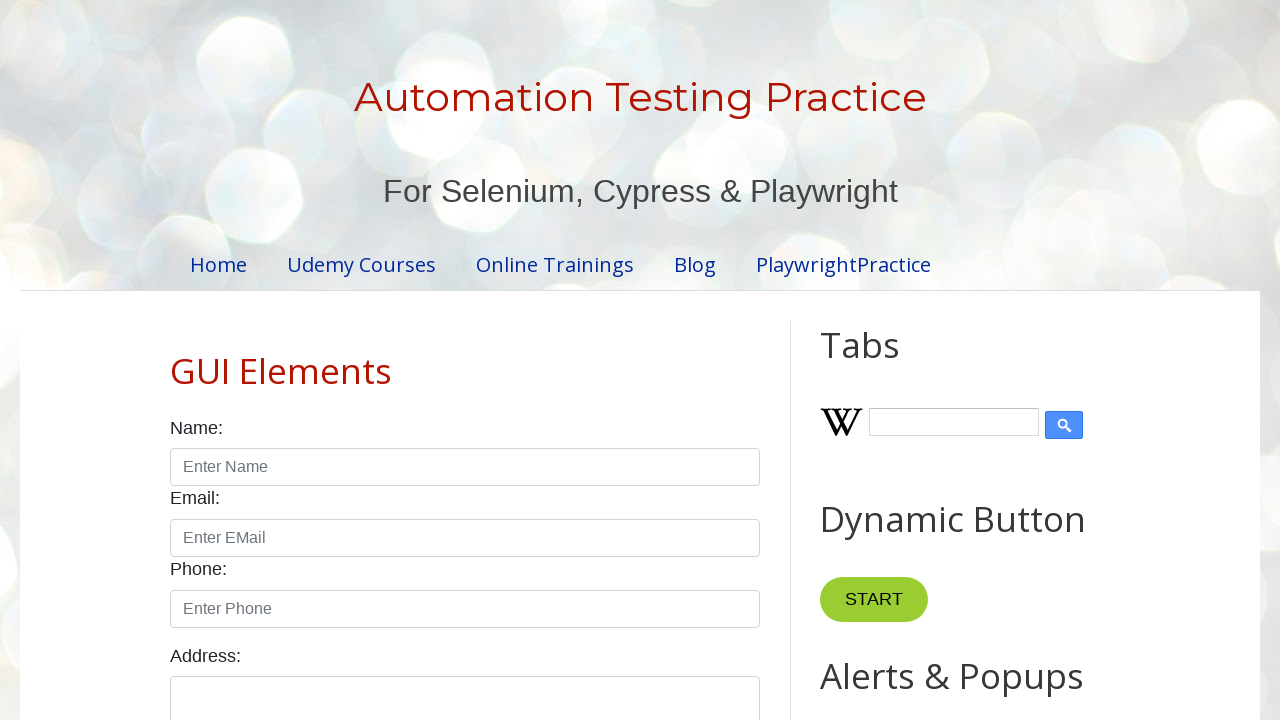

Clicked on date picker to open calendar widget at (515, 360) on #datepicker
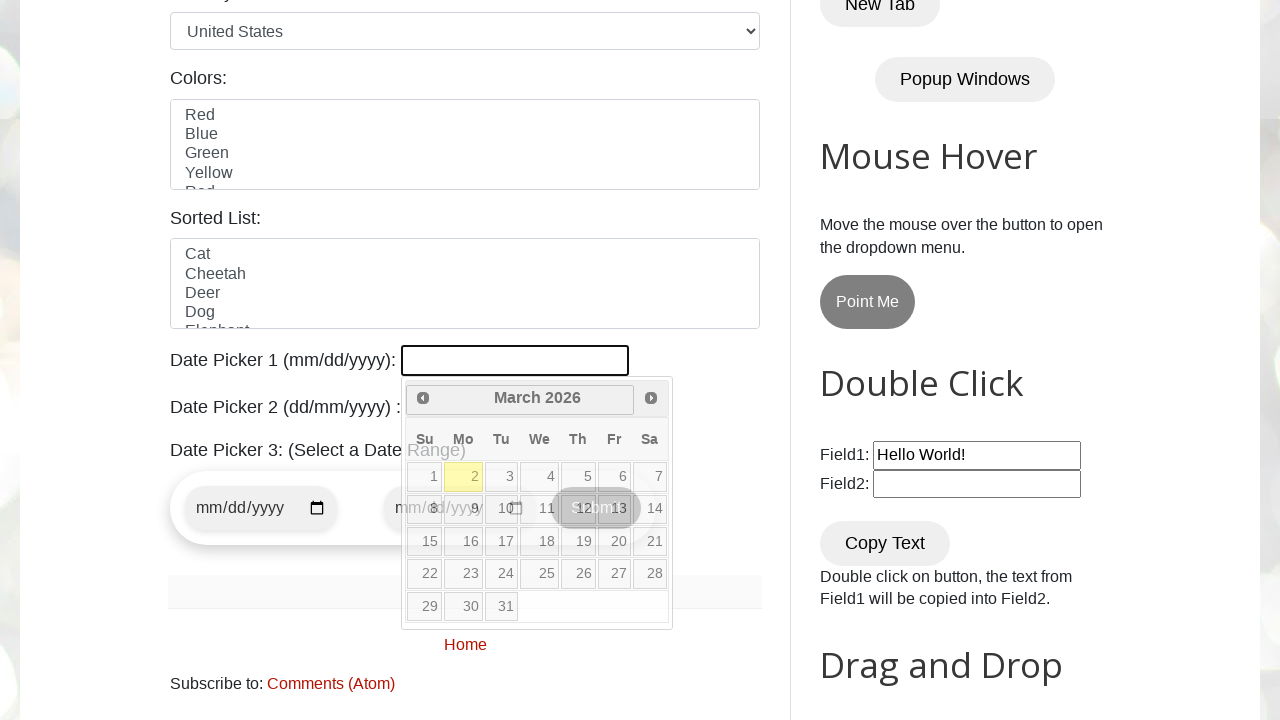

Retrieved current year from date picker
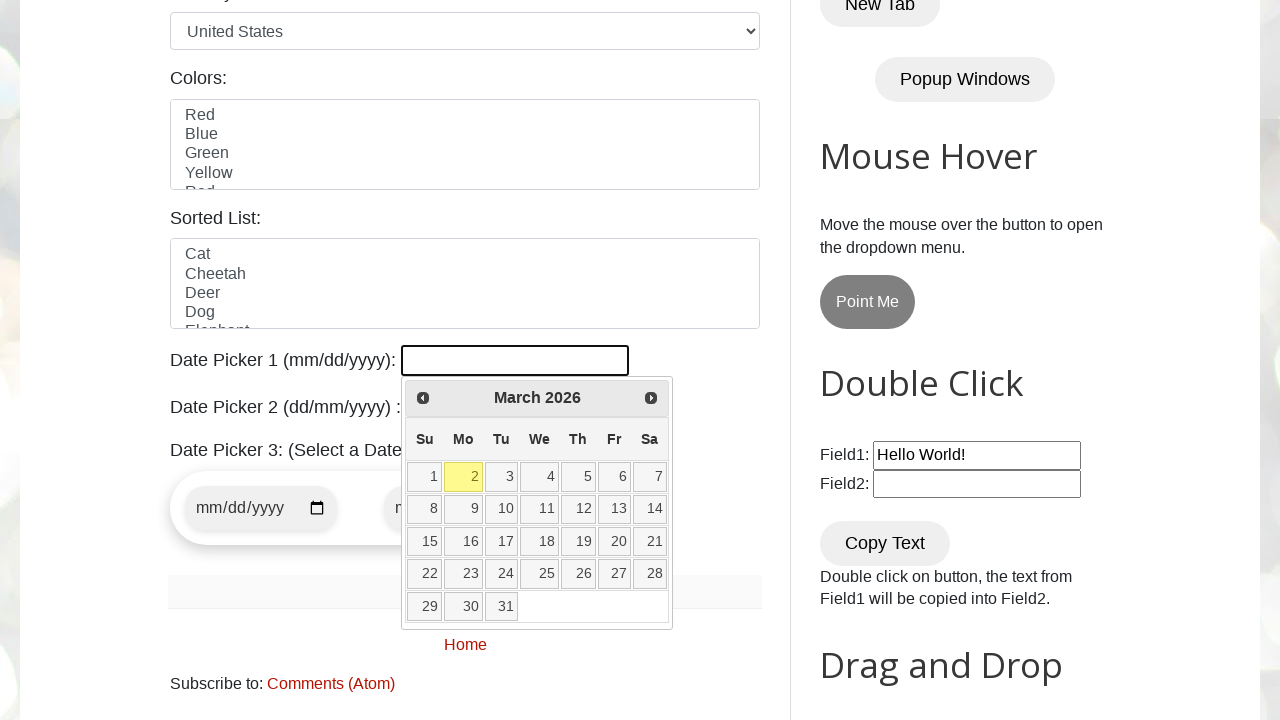

Retrieved current month from date picker
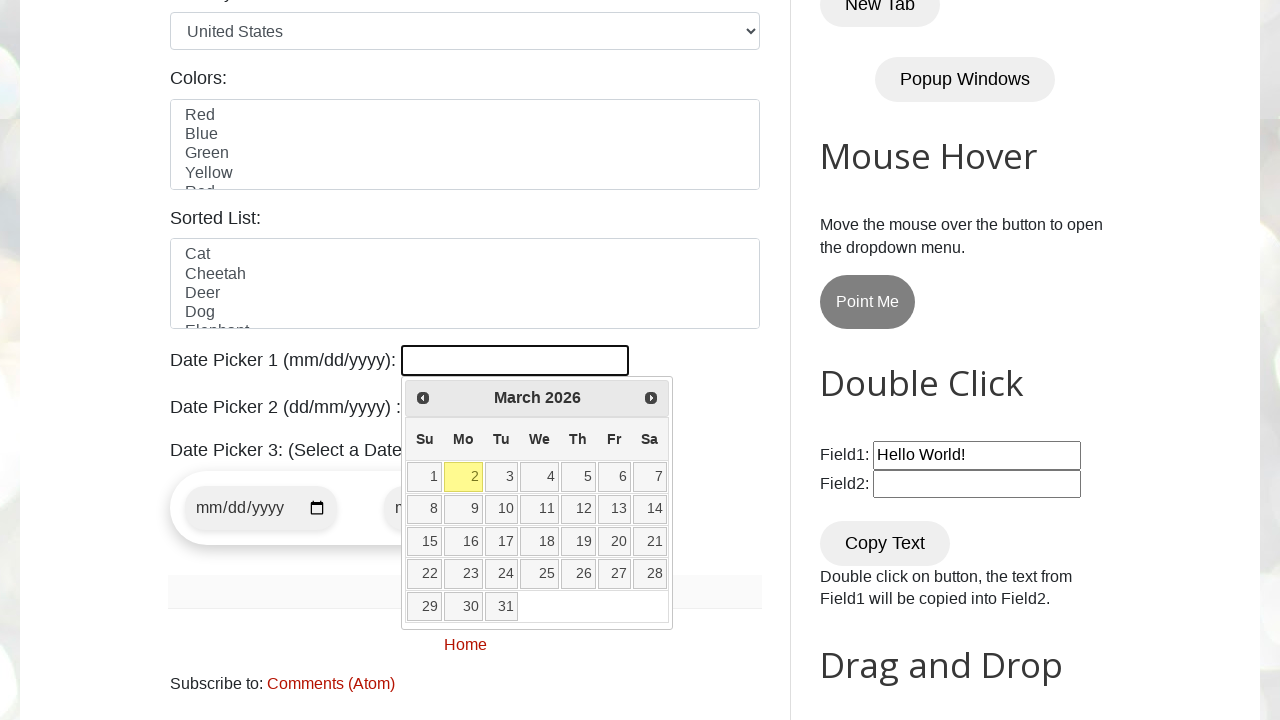

Clicked previous month button to navigate backwards at (423, 398) on [title='Prev']
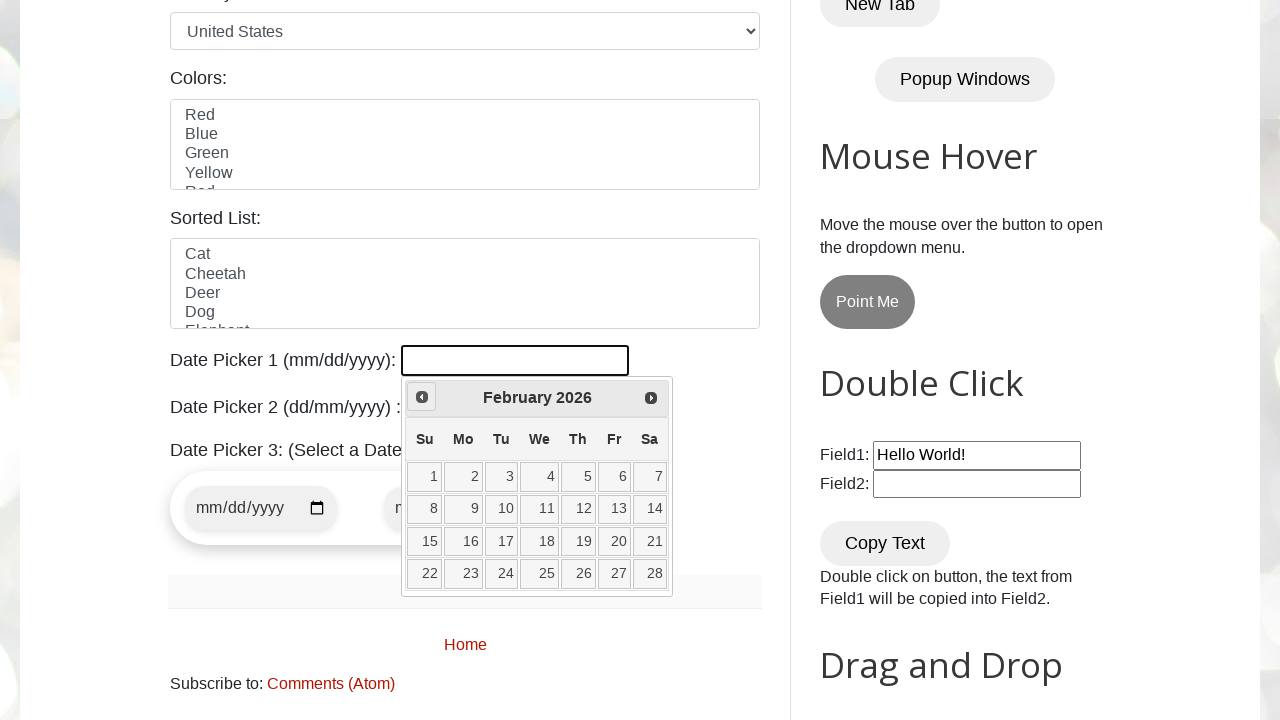

Retrieved current year from date picker
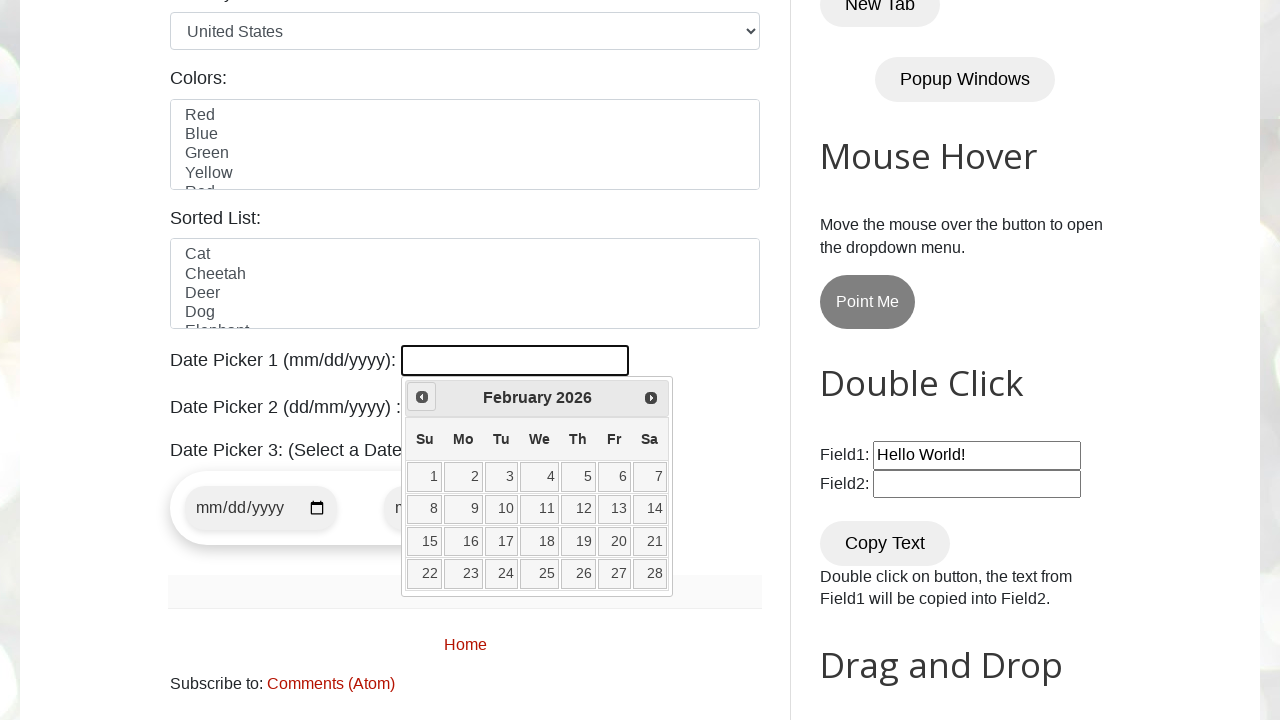

Retrieved current month from date picker
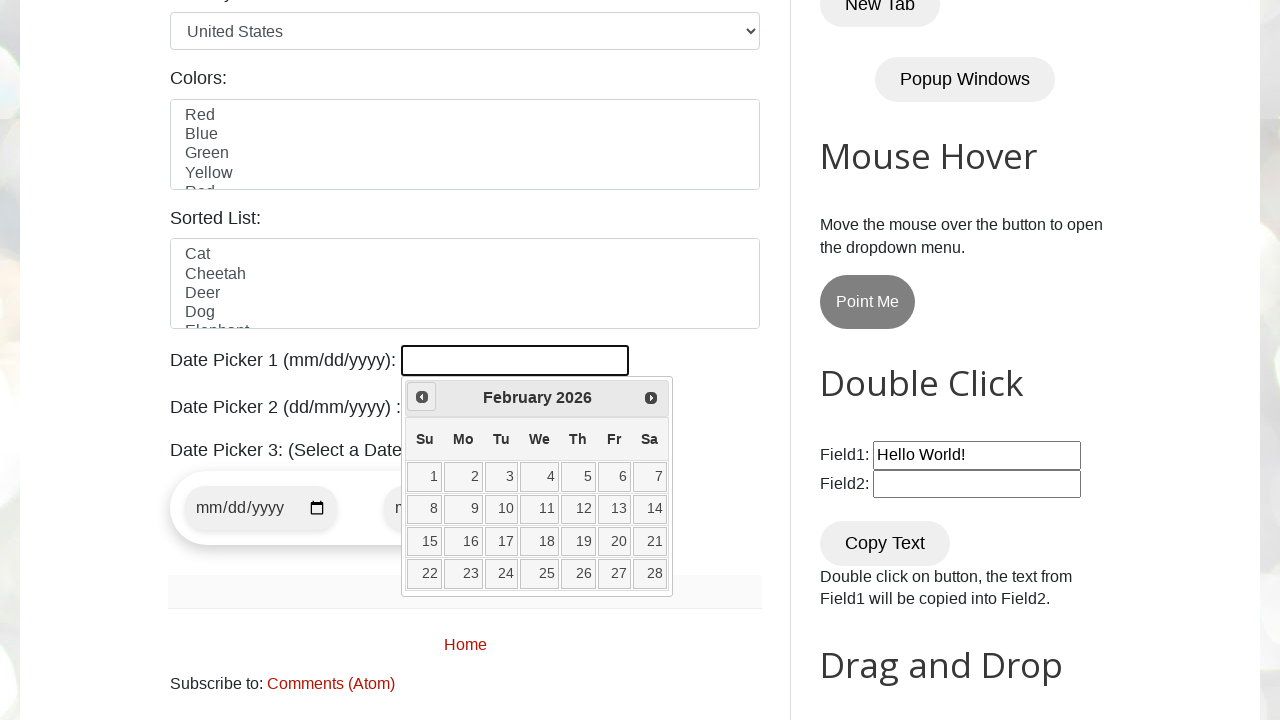

Clicked previous month button to navigate backwards at (422, 397) on [title='Prev']
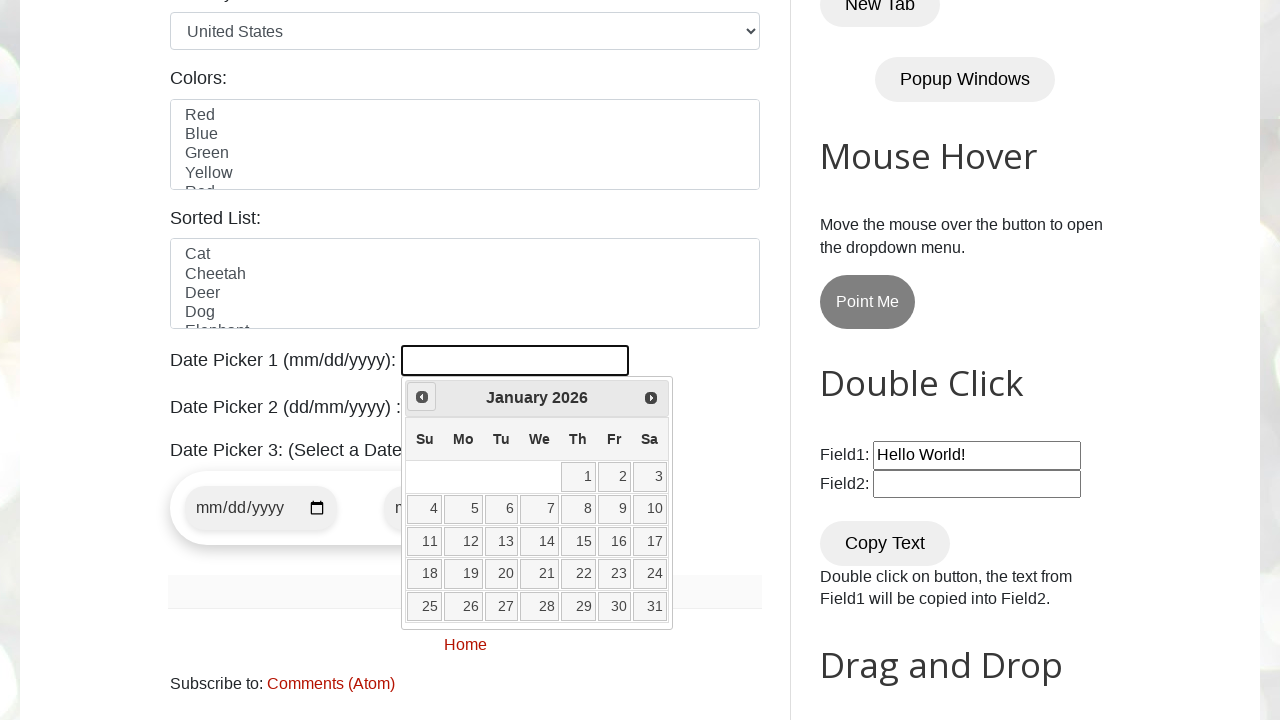

Retrieved current year from date picker
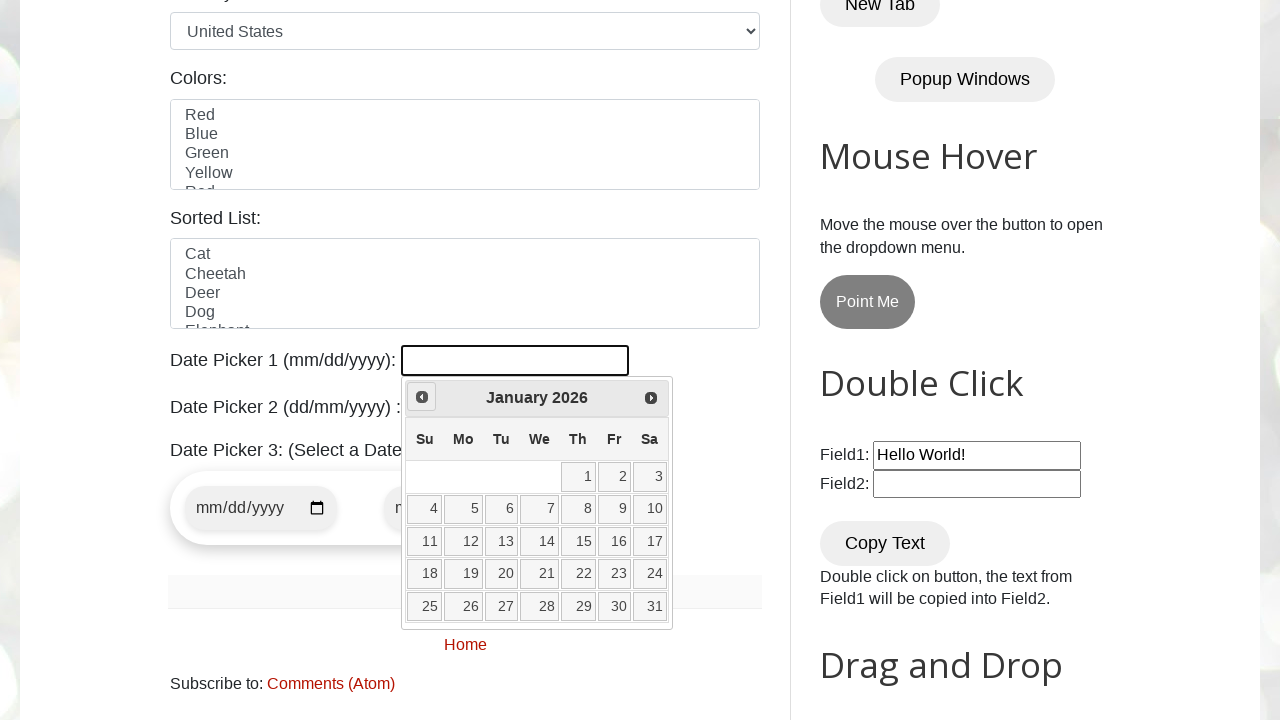

Retrieved current month from date picker
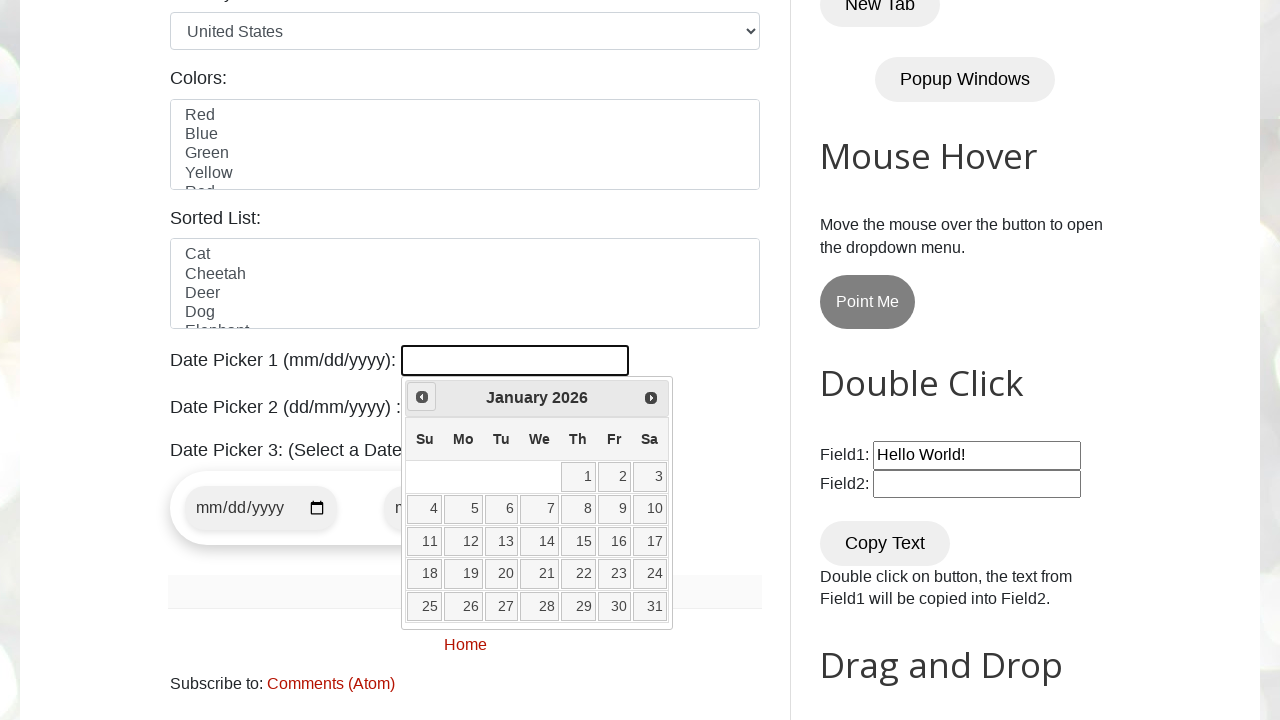

Clicked previous month button to navigate backwards at (422, 397) on [title='Prev']
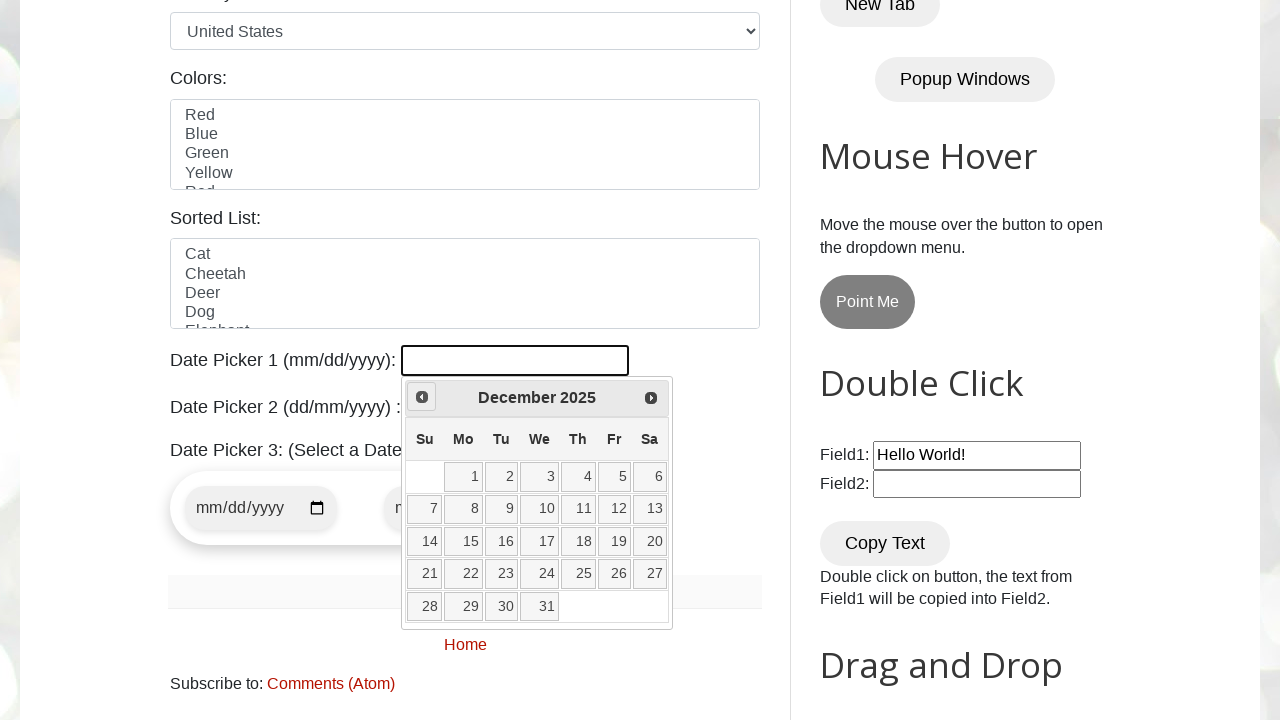

Retrieved current year from date picker
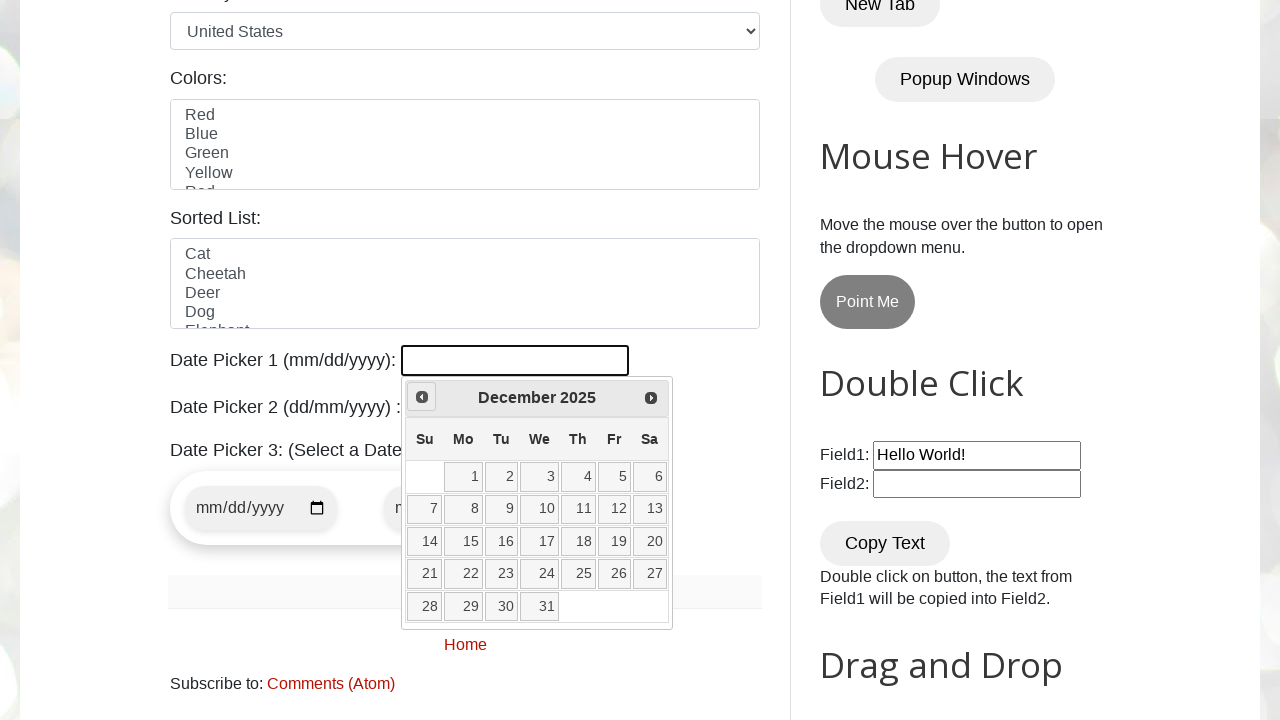

Retrieved current month from date picker
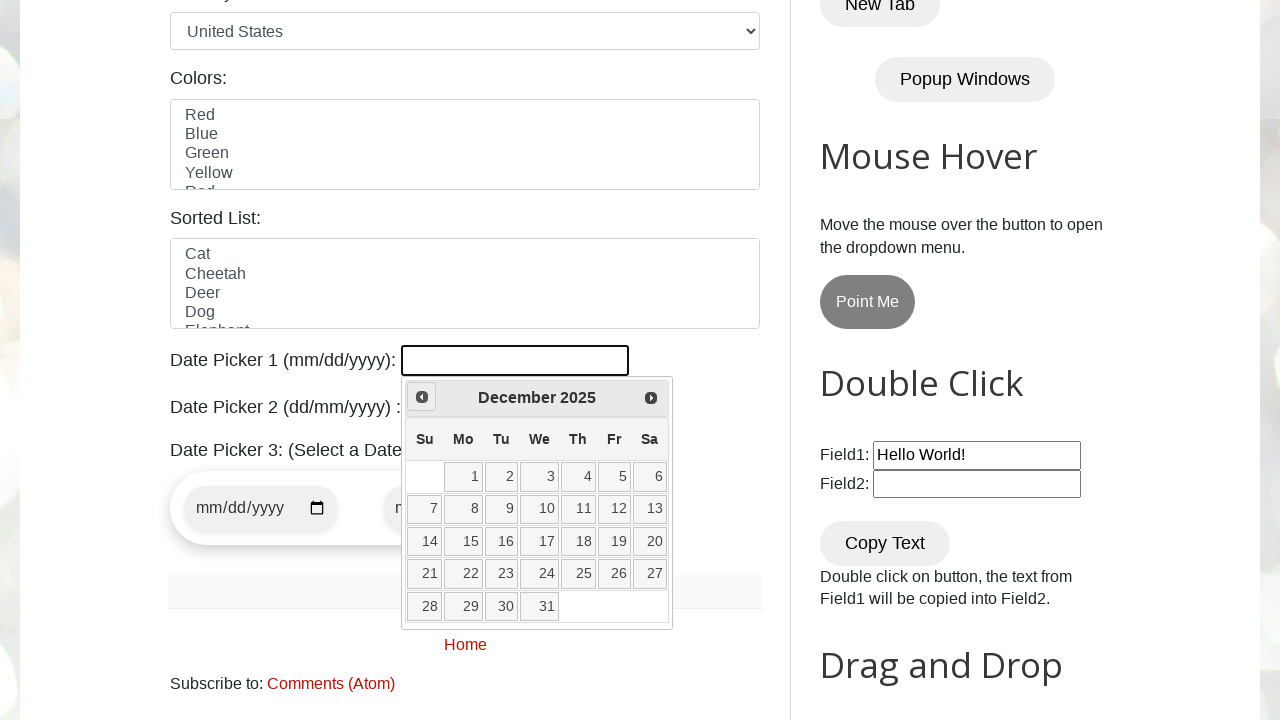

Clicked previous month button to navigate backwards at (422, 397) on [title='Prev']
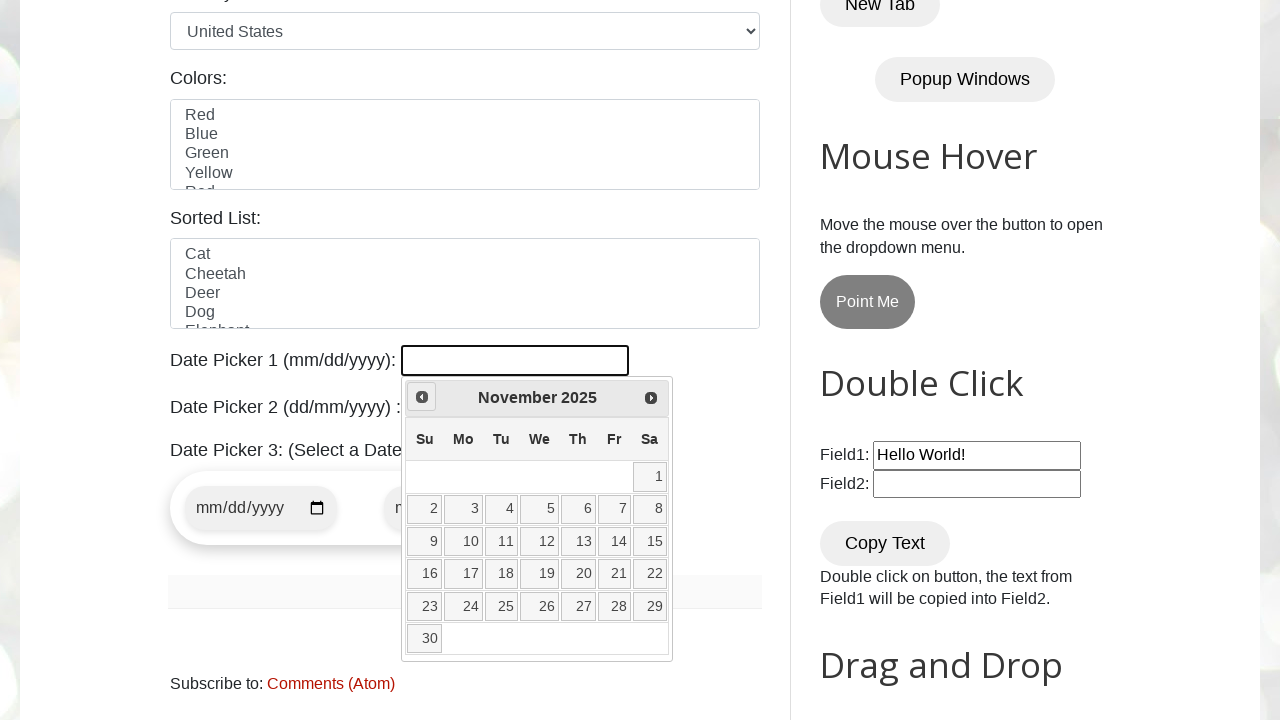

Retrieved current year from date picker
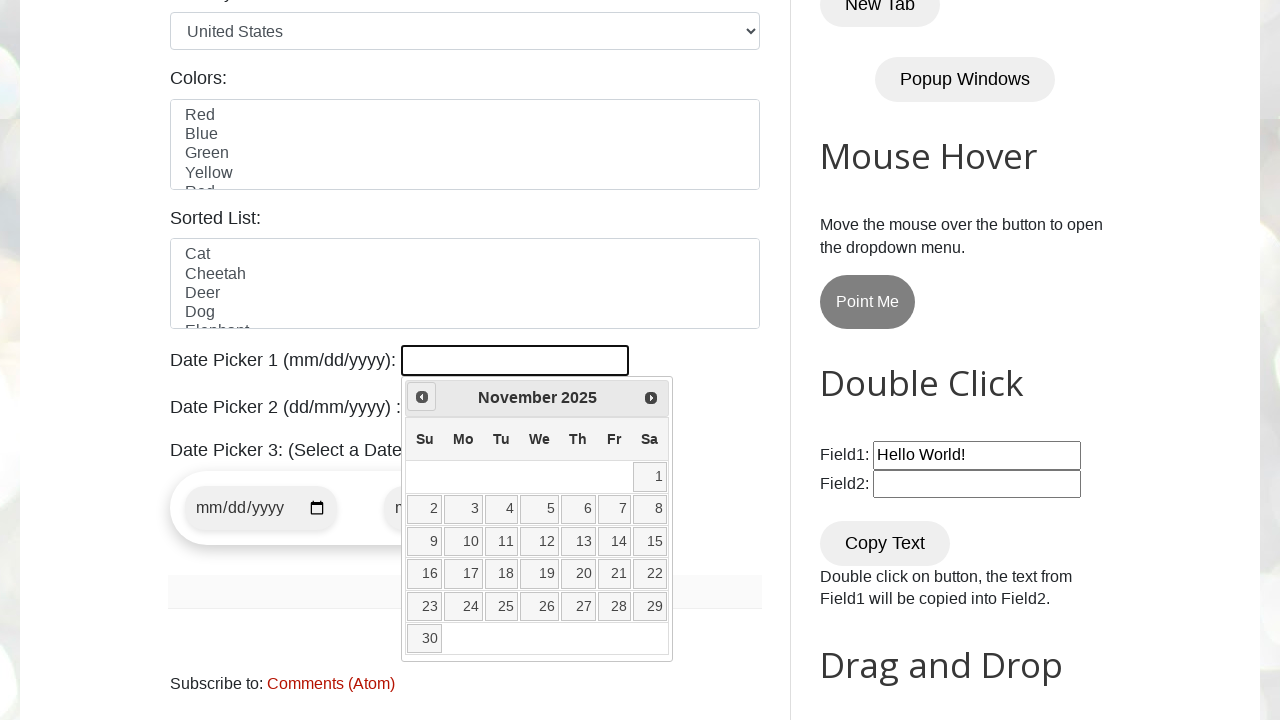

Retrieved current month from date picker
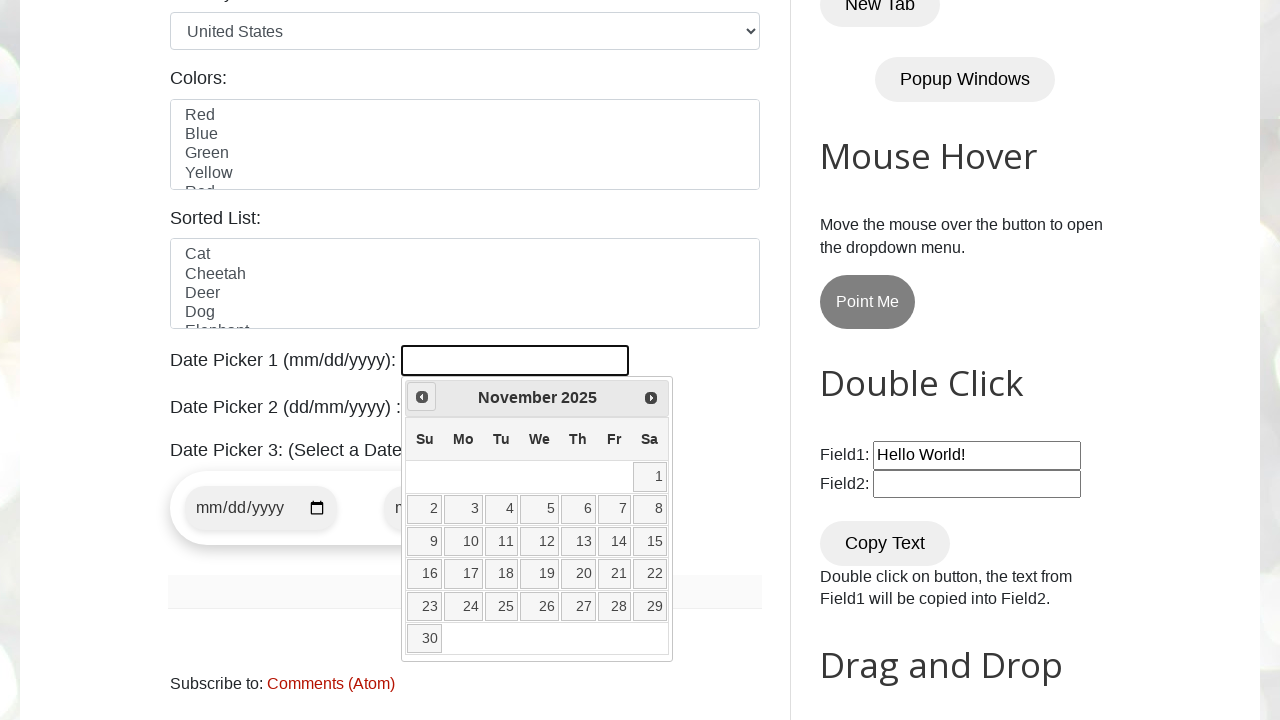

Clicked previous month button to navigate backwards at (422, 397) on [title='Prev']
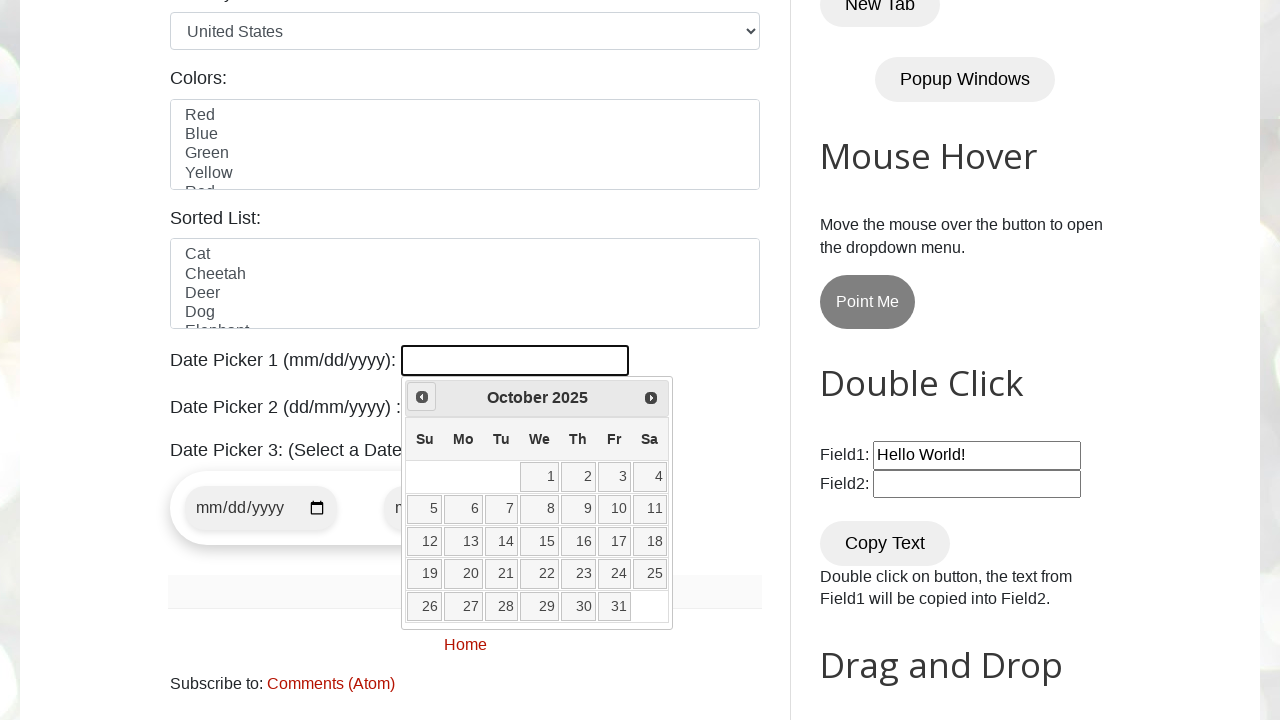

Retrieved current year from date picker
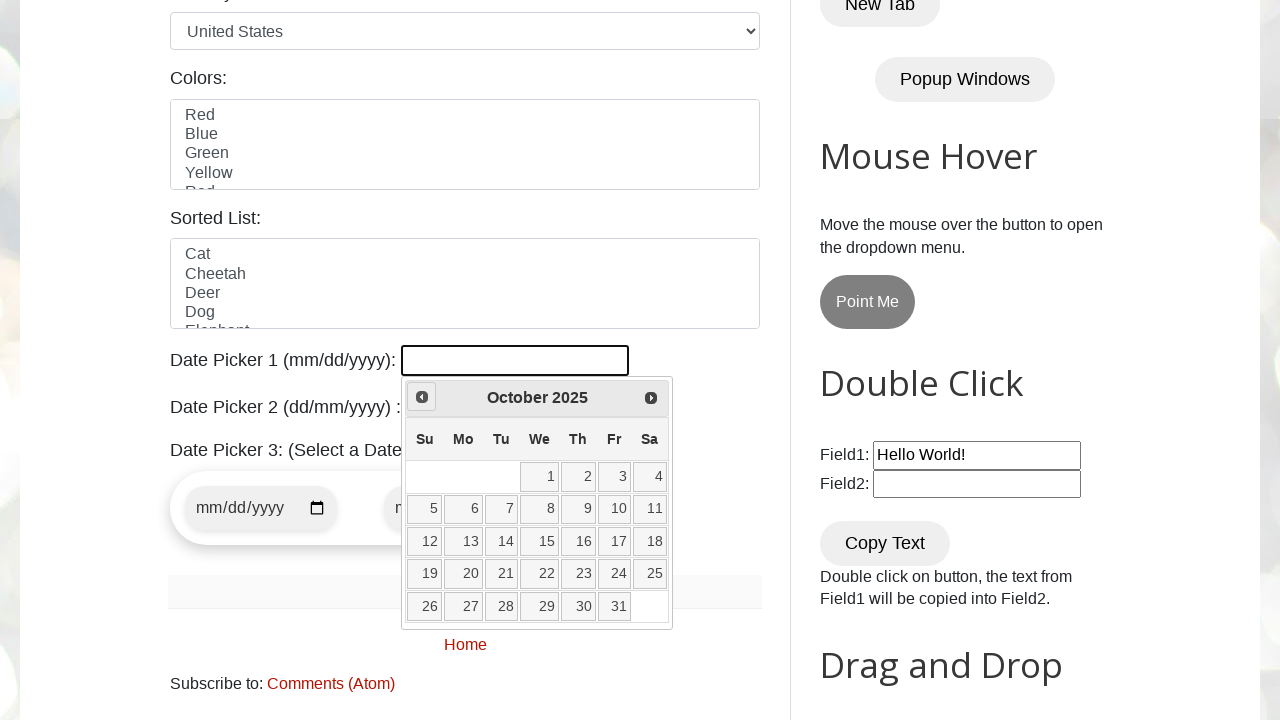

Retrieved current month from date picker
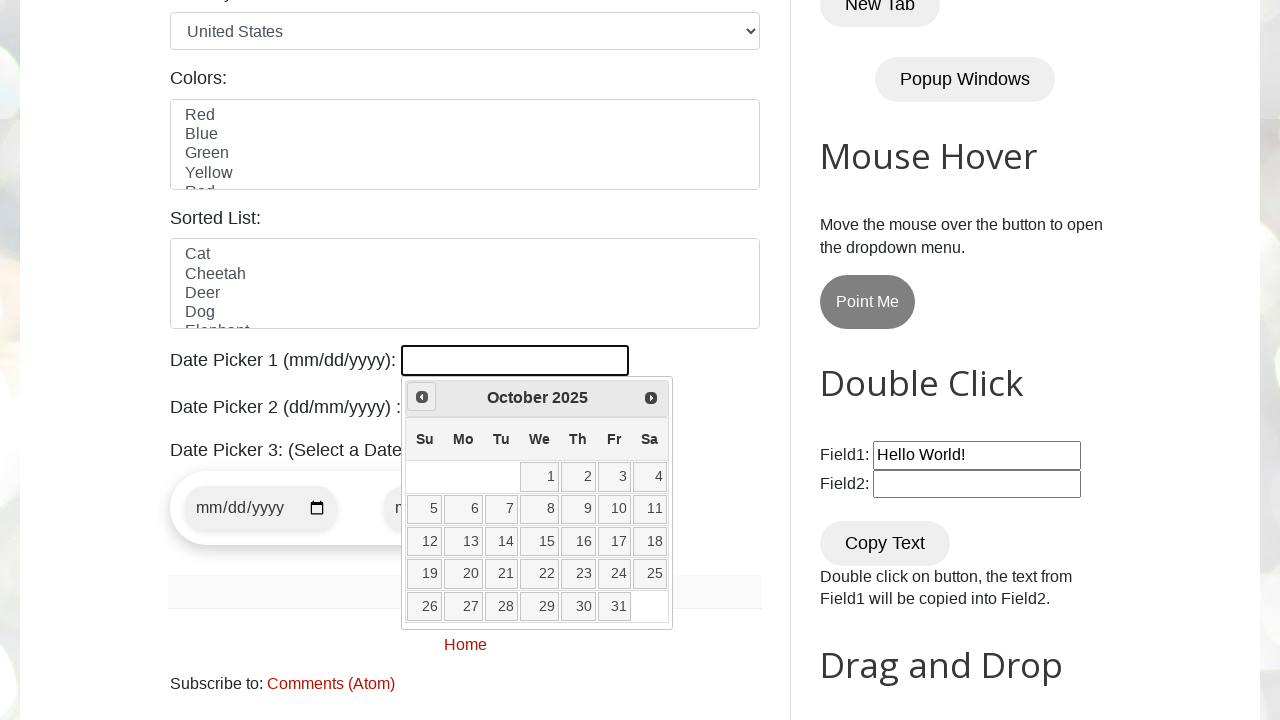

Clicked previous month button to navigate backwards at (422, 397) on [title='Prev']
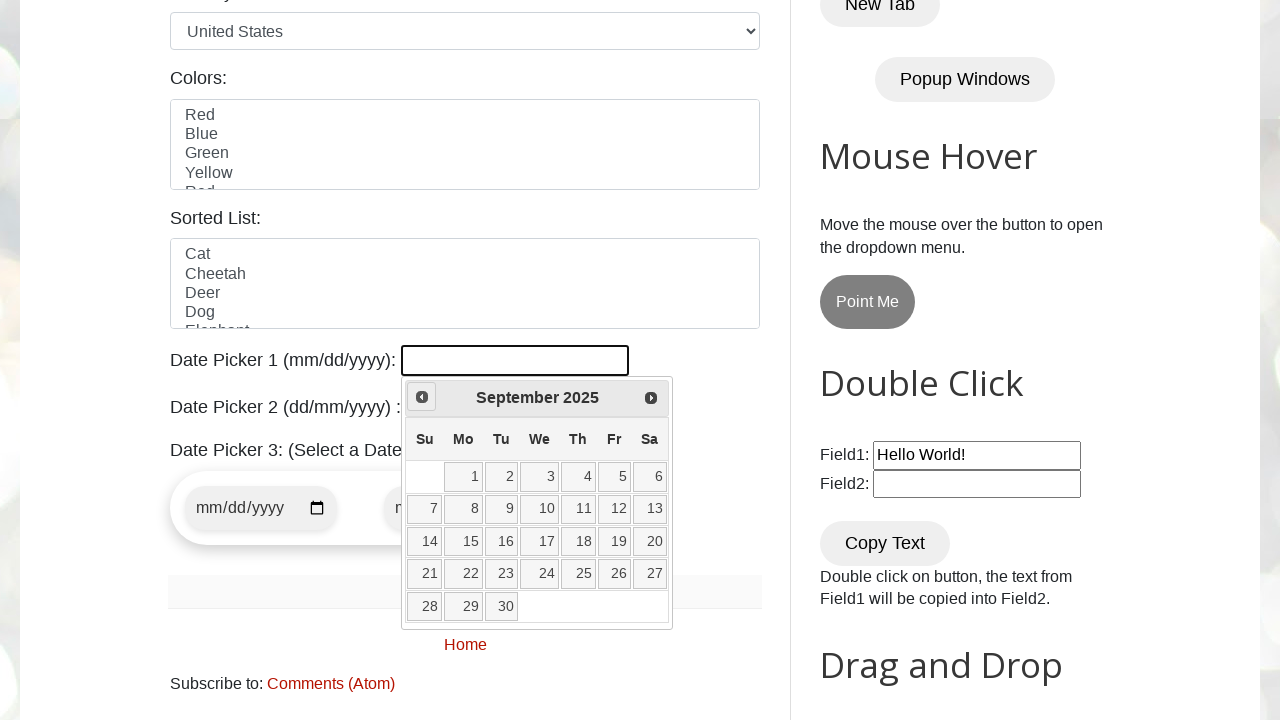

Retrieved current year from date picker
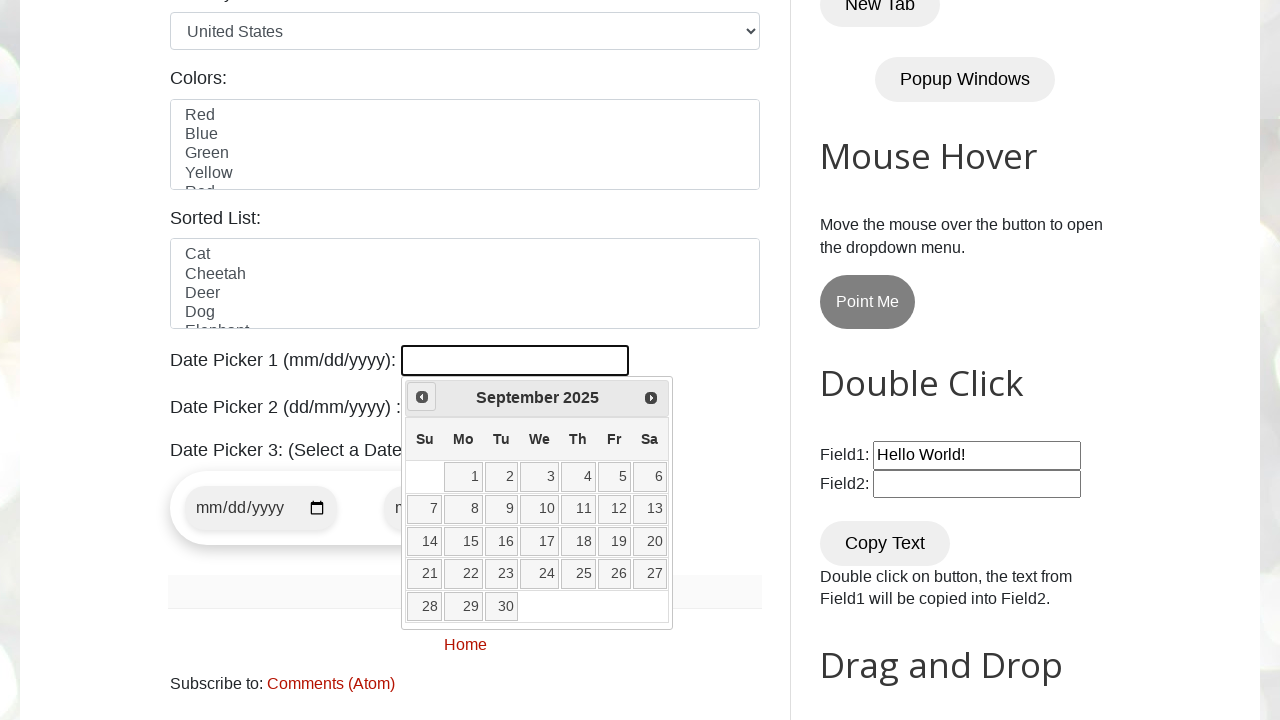

Retrieved current month from date picker
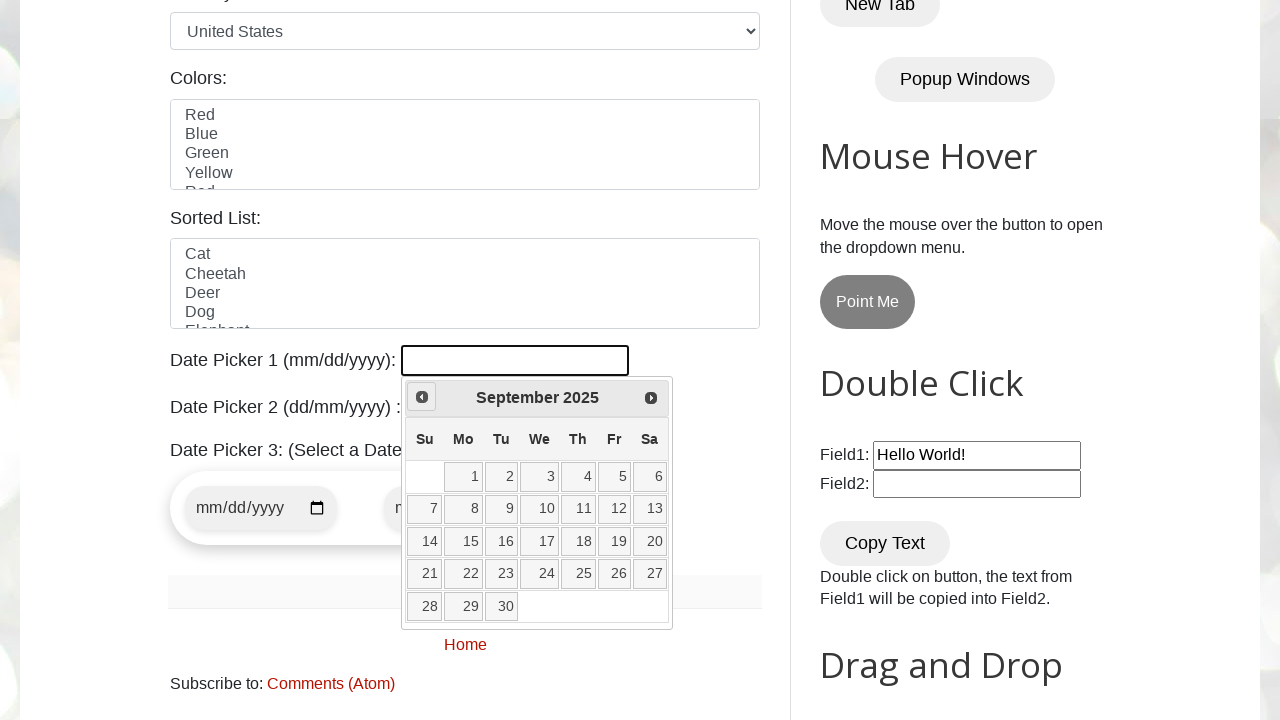

Clicked previous month button to navigate backwards at (422, 397) on [title='Prev']
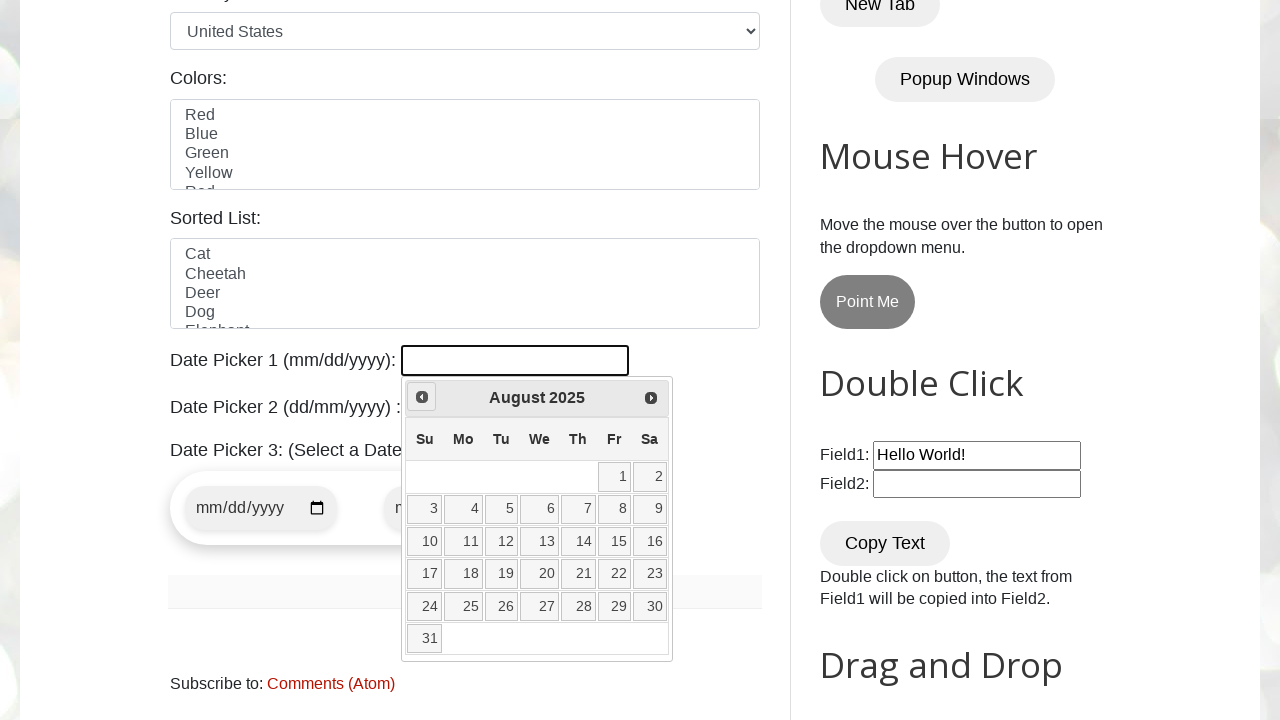

Retrieved current year from date picker
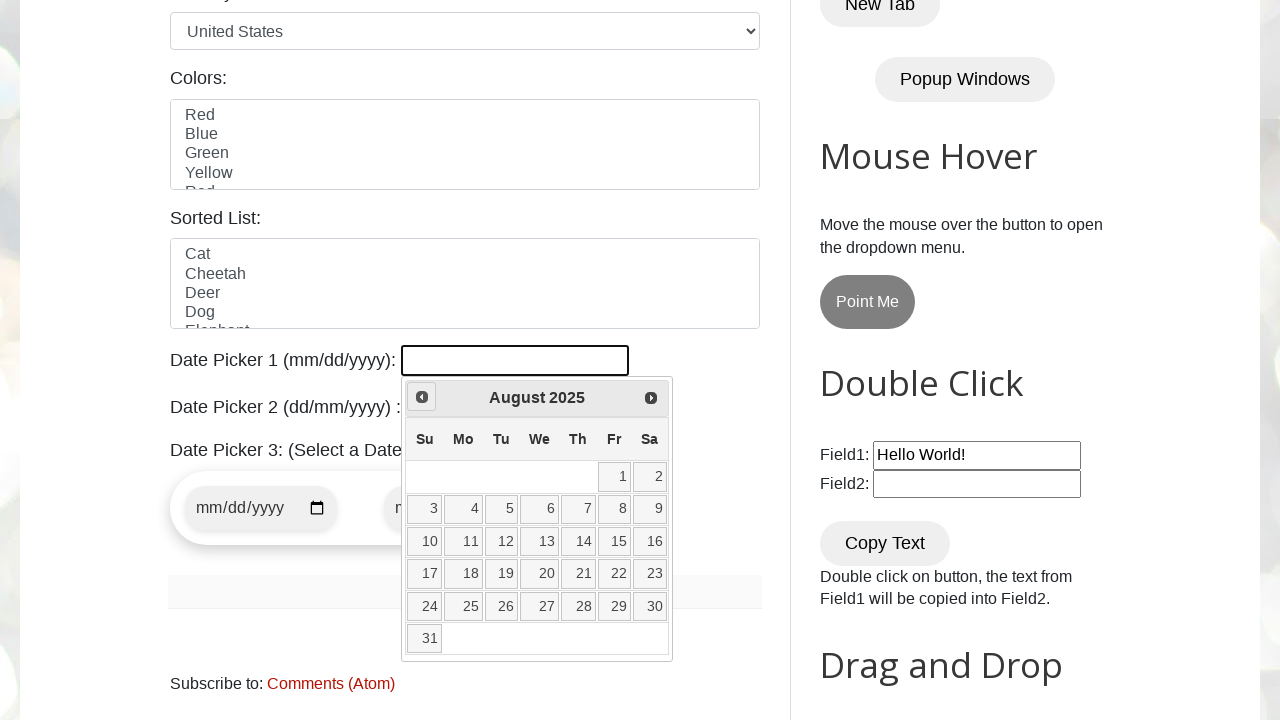

Retrieved current month from date picker
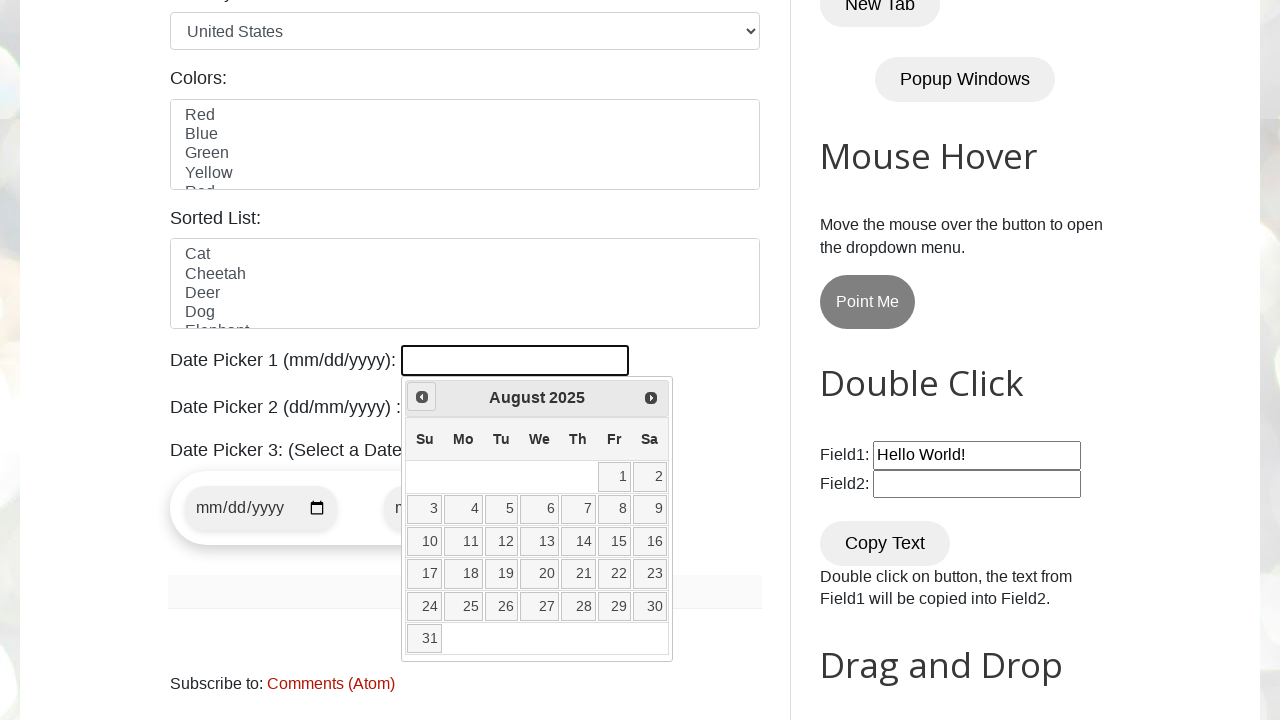

Clicked previous month button to navigate backwards at (422, 397) on [title='Prev']
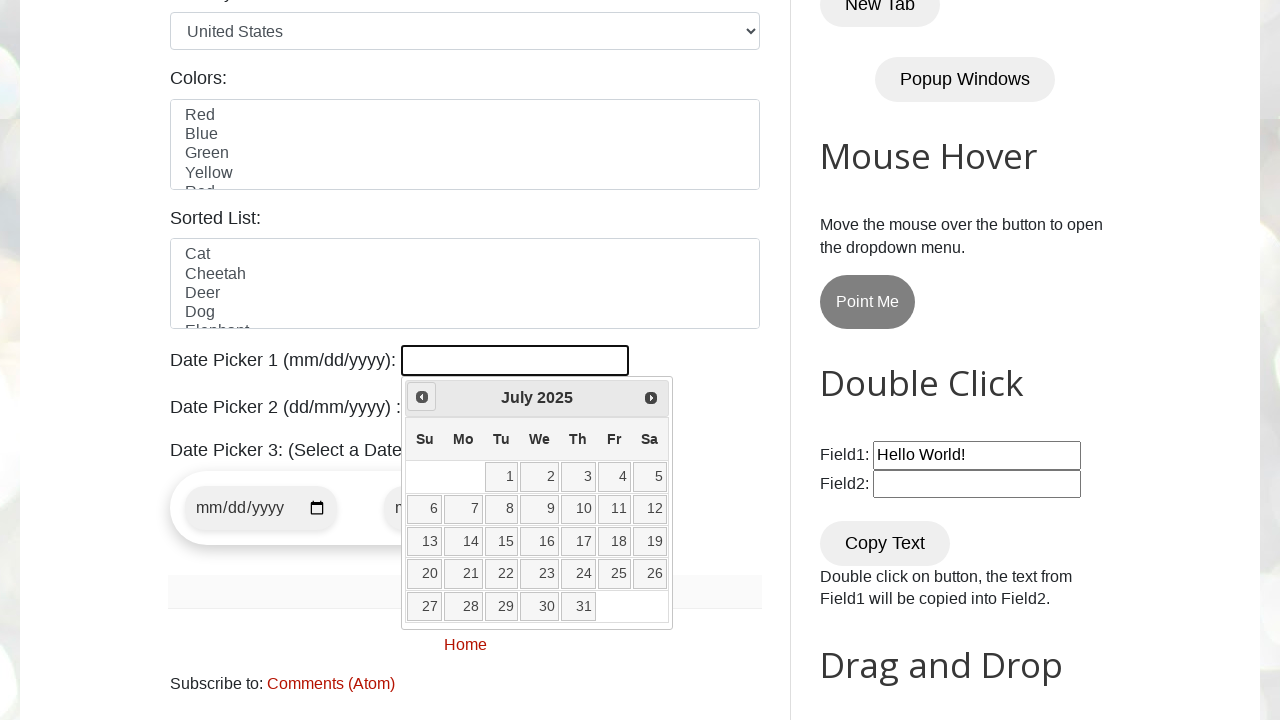

Retrieved current year from date picker
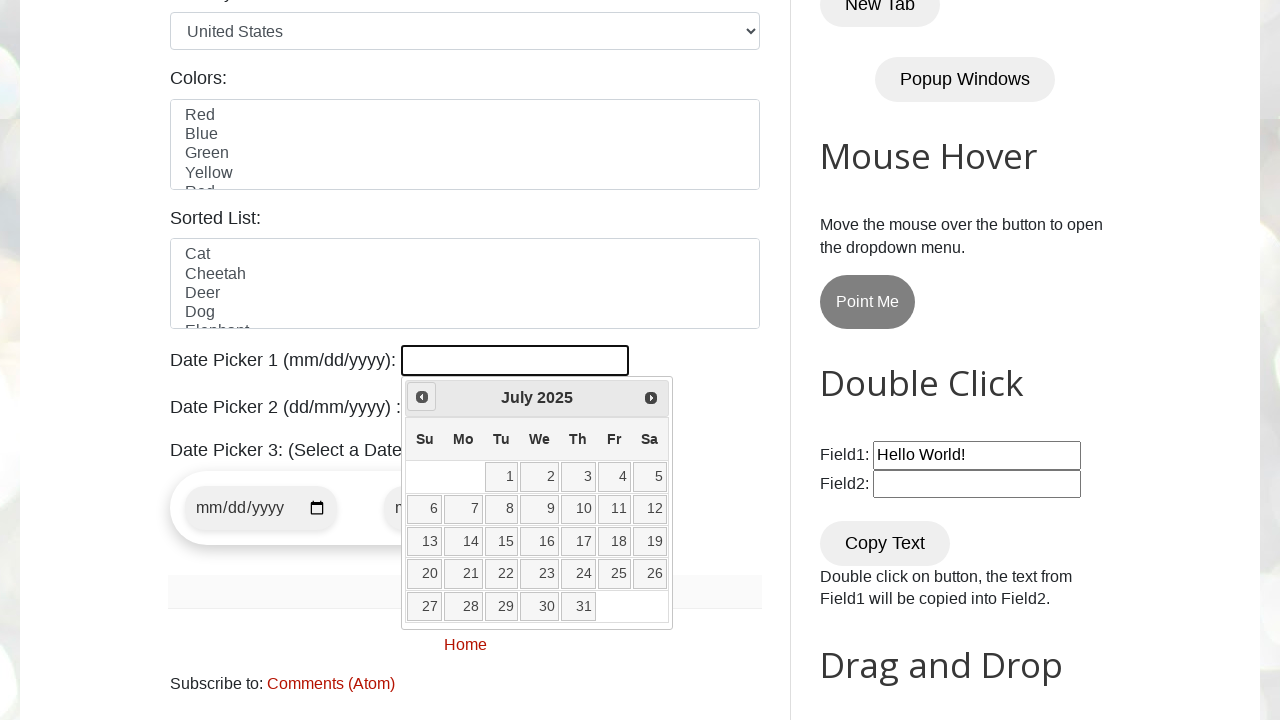

Retrieved current month from date picker
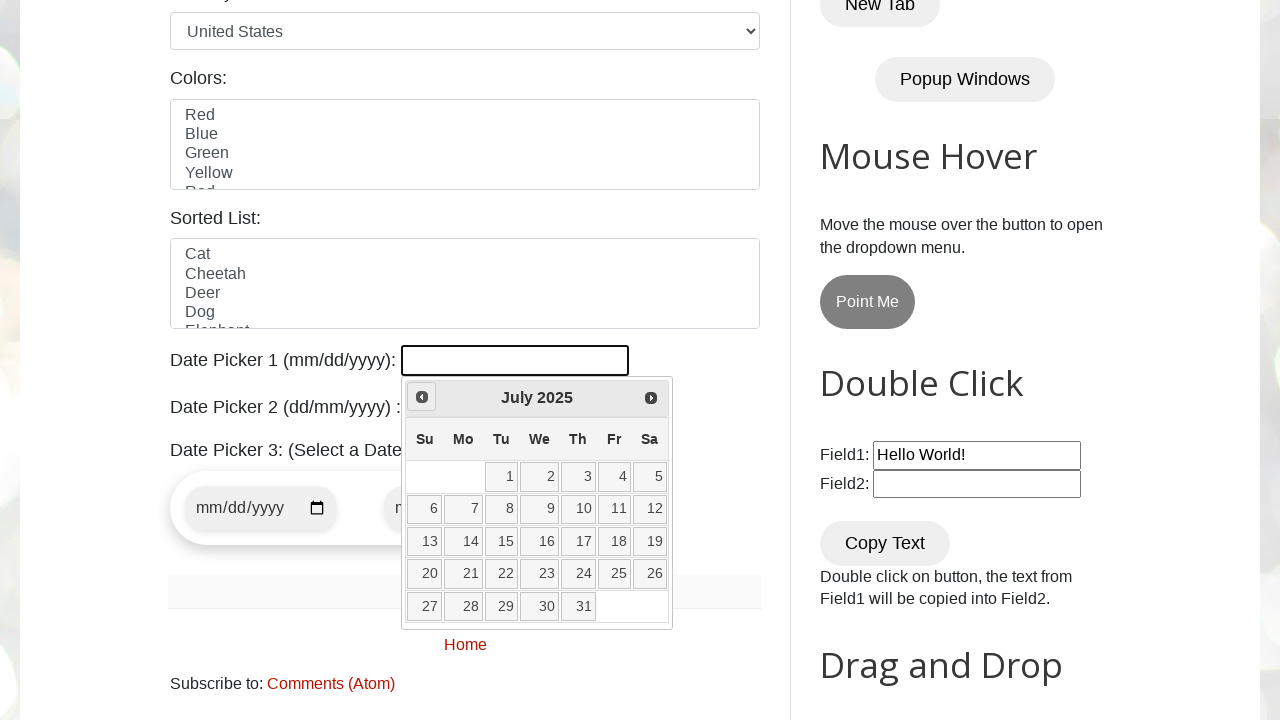

Clicked previous month button to navigate backwards at (422, 397) on [title='Prev']
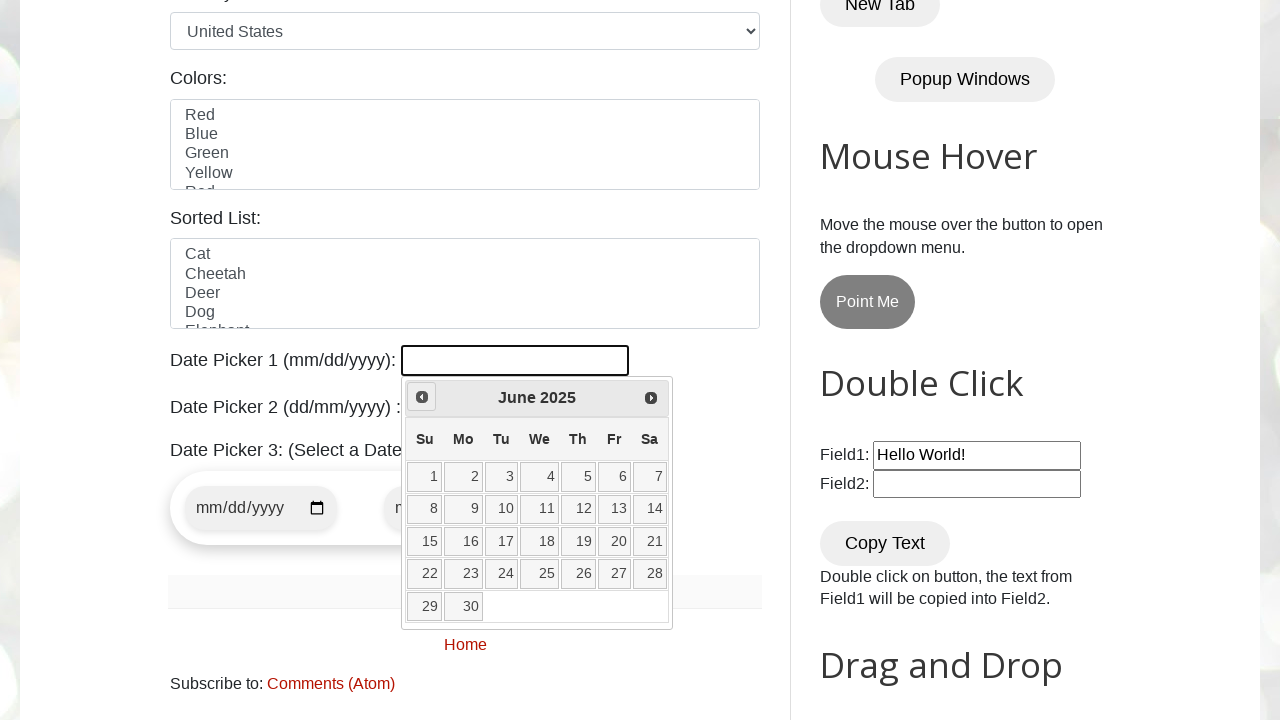

Retrieved current year from date picker
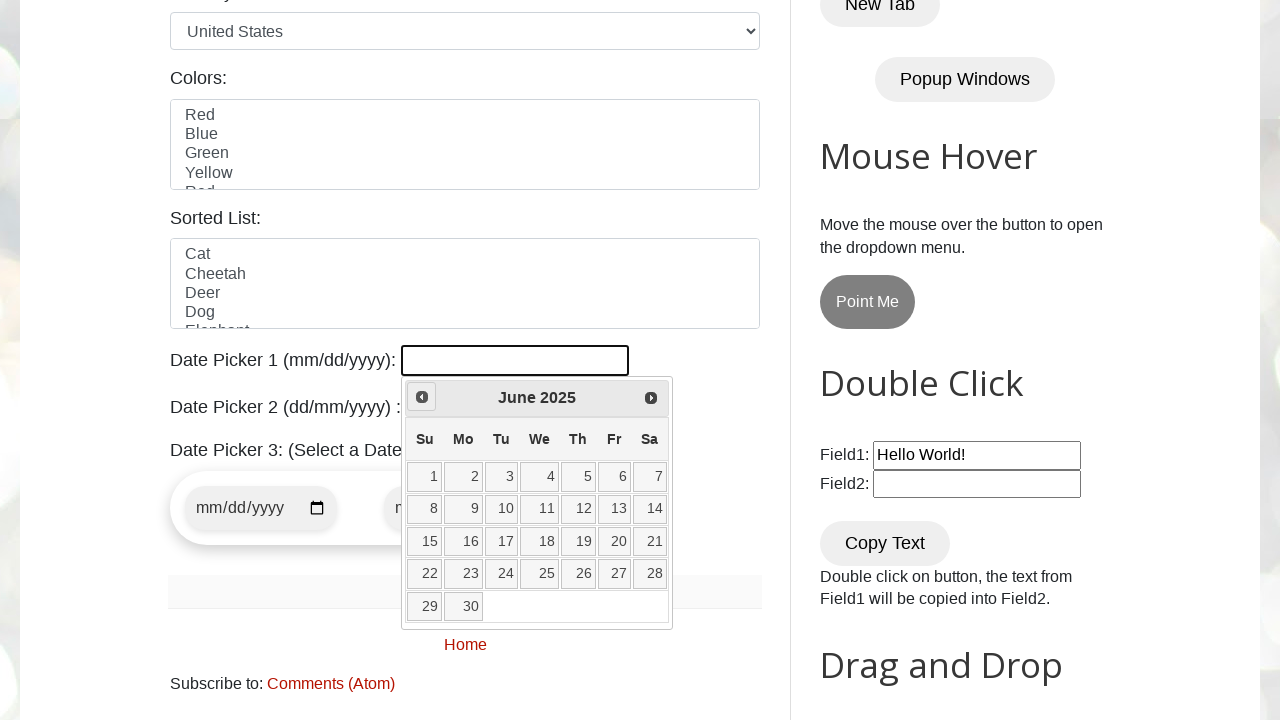

Retrieved current month from date picker
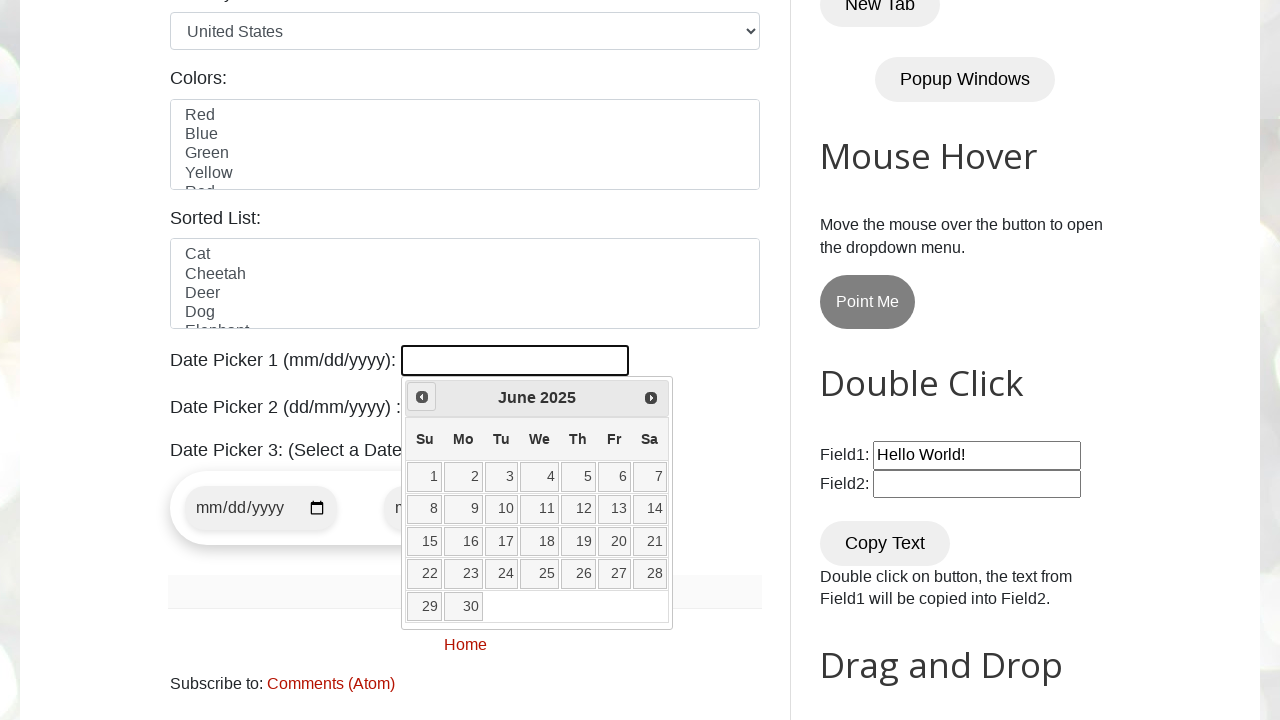

Clicked previous month button to navigate backwards at (422, 397) on [title='Prev']
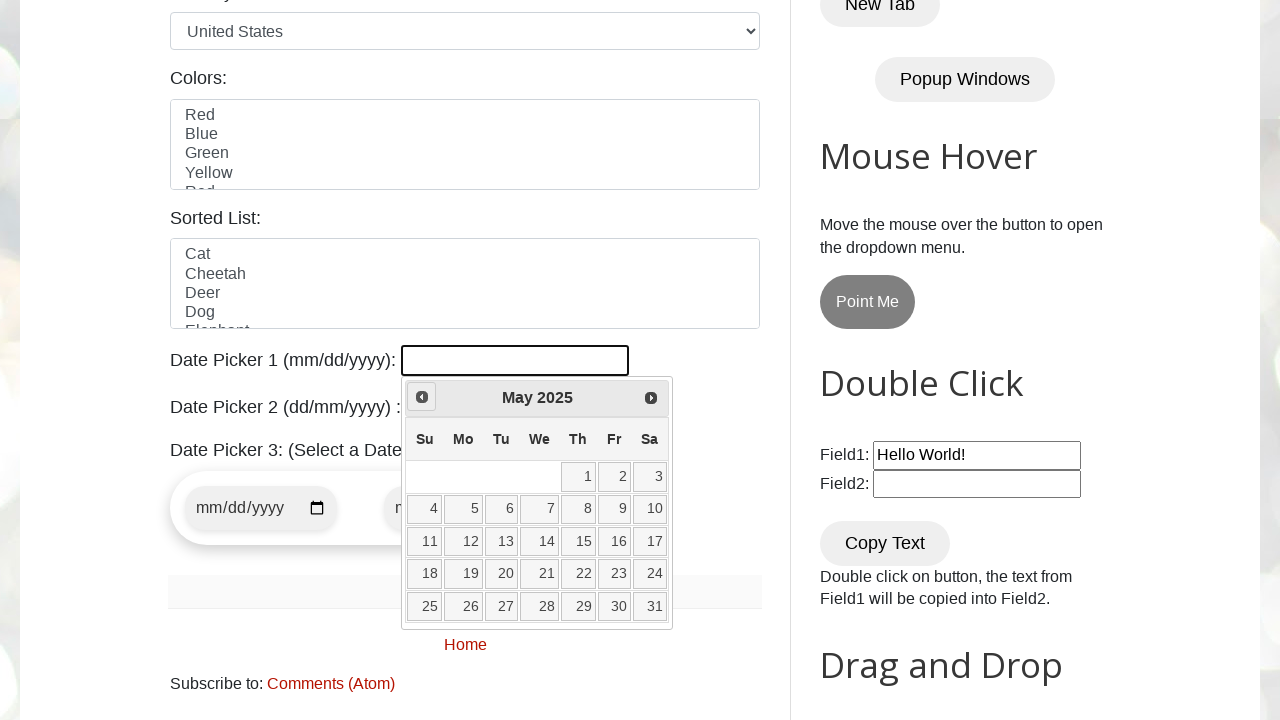

Retrieved current year from date picker
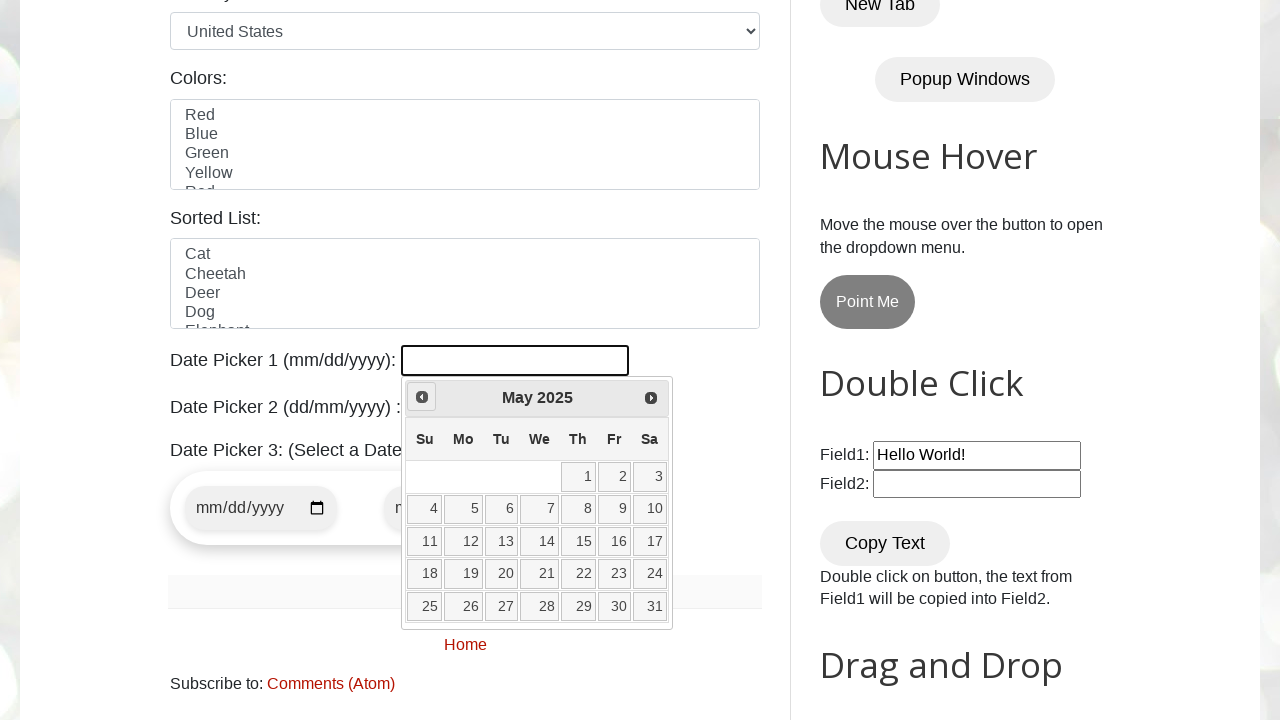

Retrieved current month from date picker
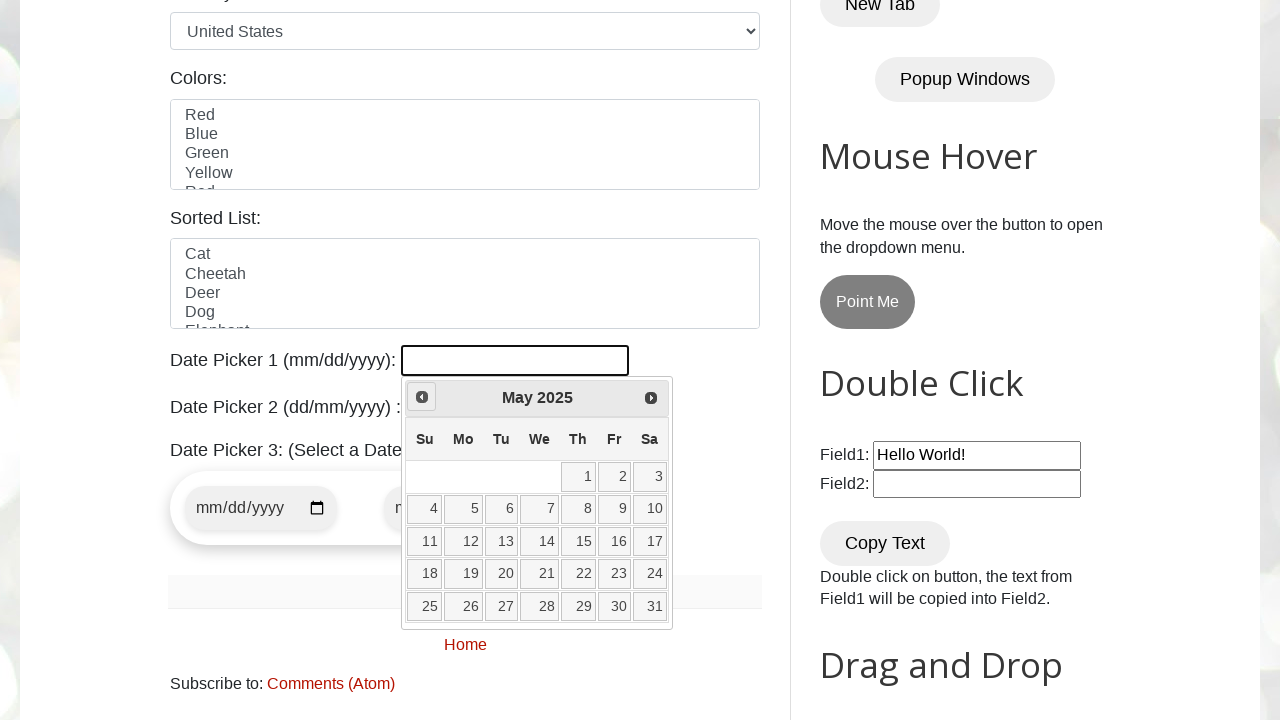

Clicked previous month button to navigate backwards at (422, 397) on [title='Prev']
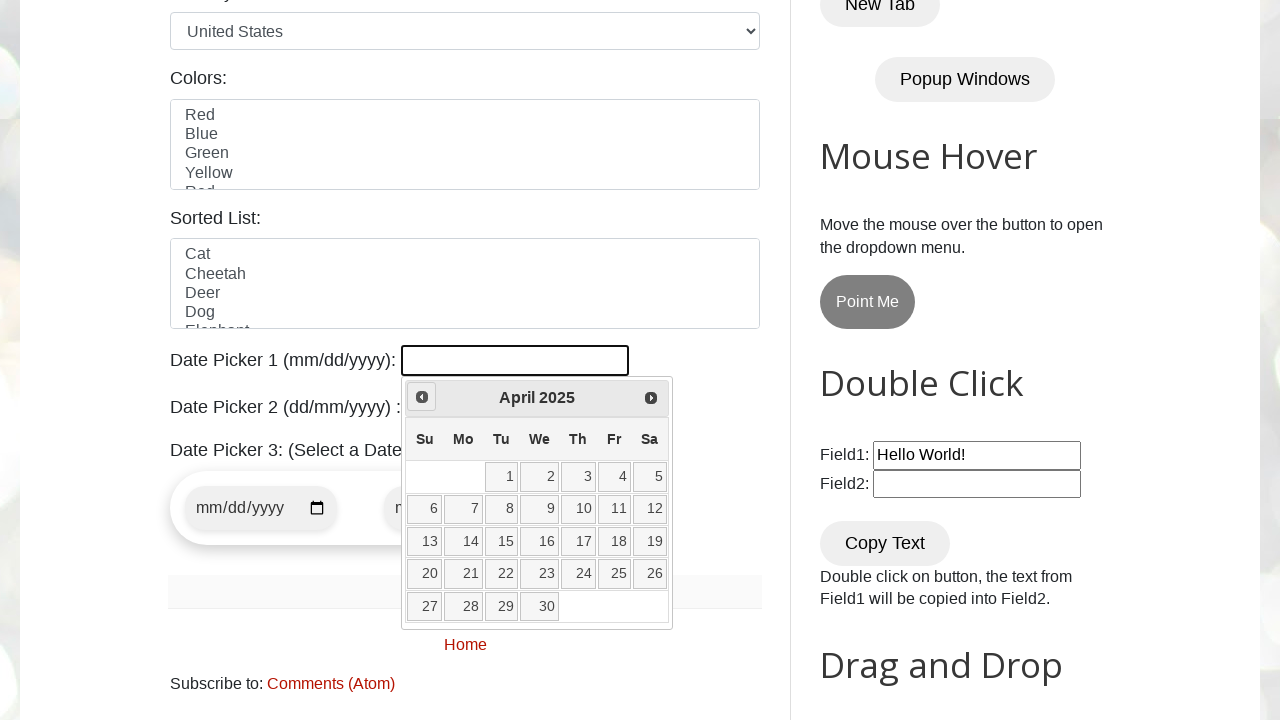

Retrieved current year from date picker
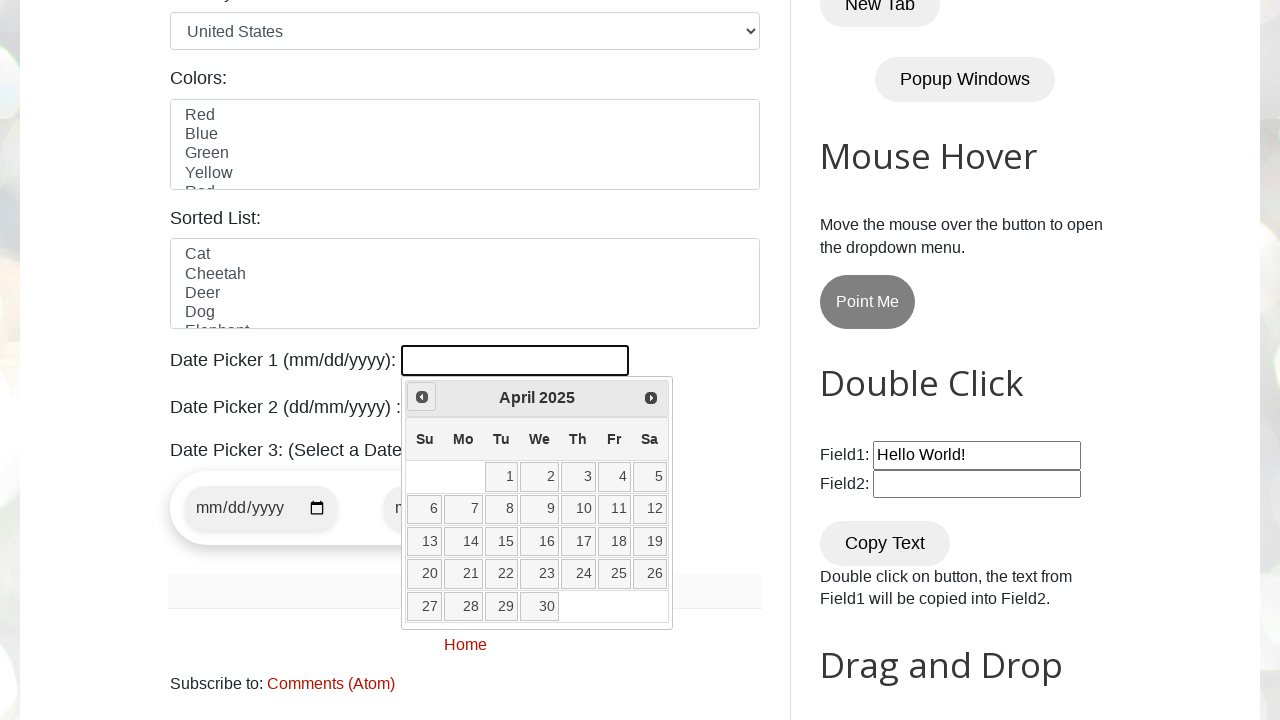

Retrieved current month from date picker
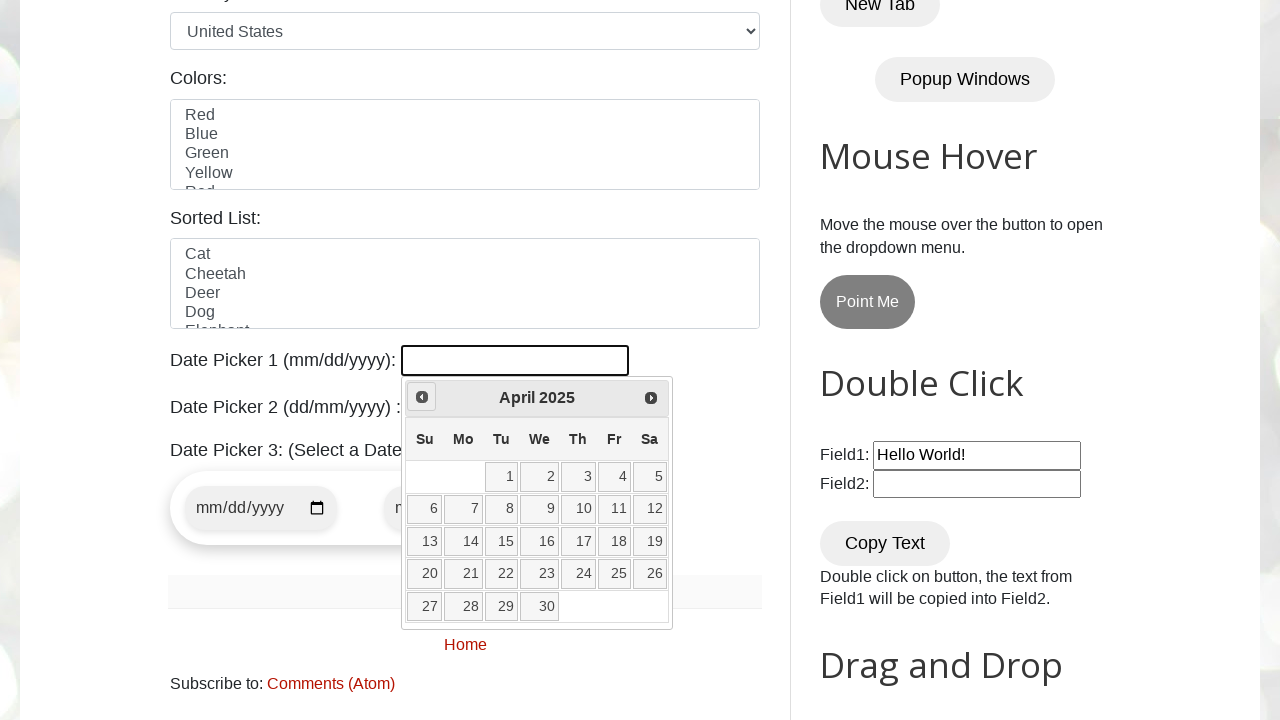

Clicked previous month button to navigate backwards at (422, 397) on [title='Prev']
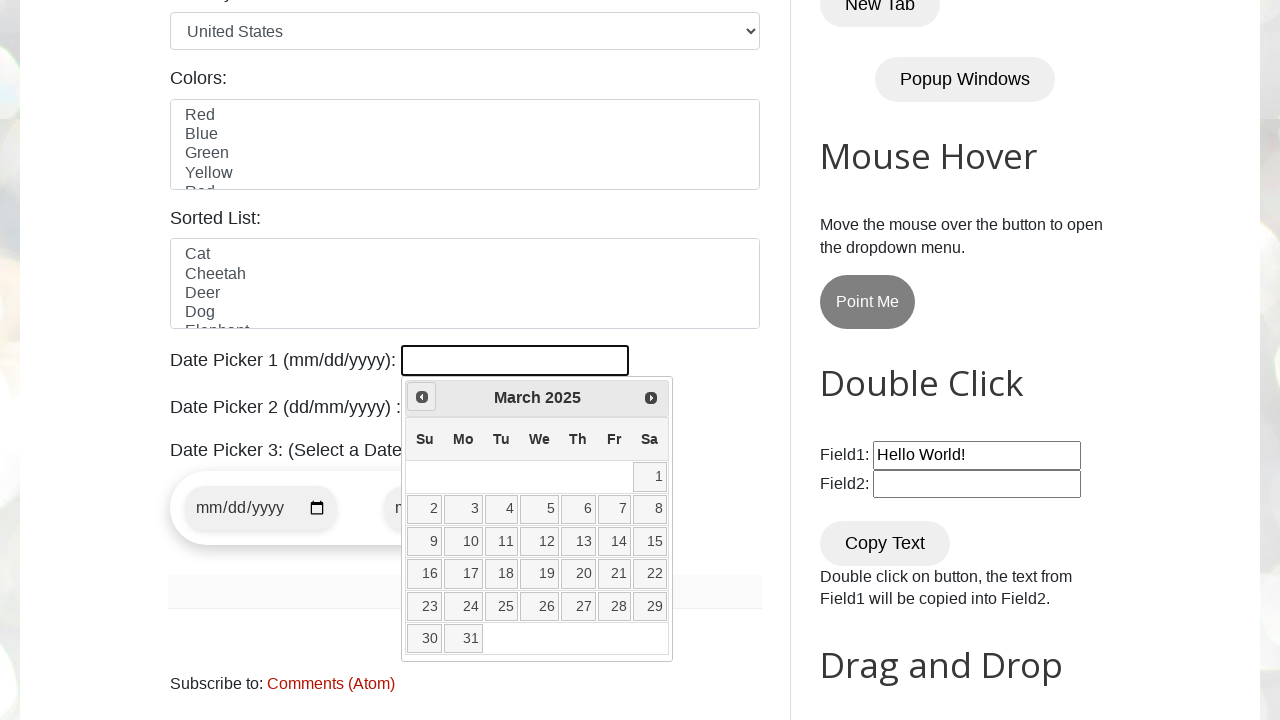

Retrieved current year from date picker
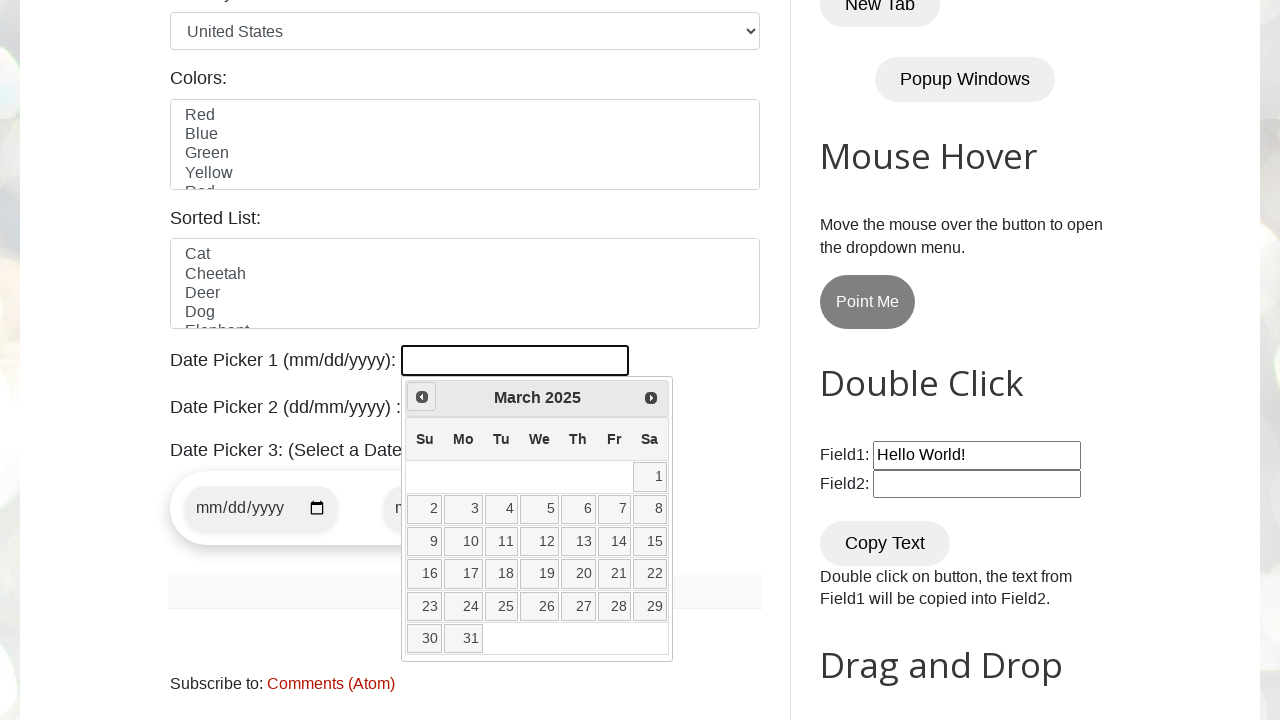

Retrieved current month from date picker
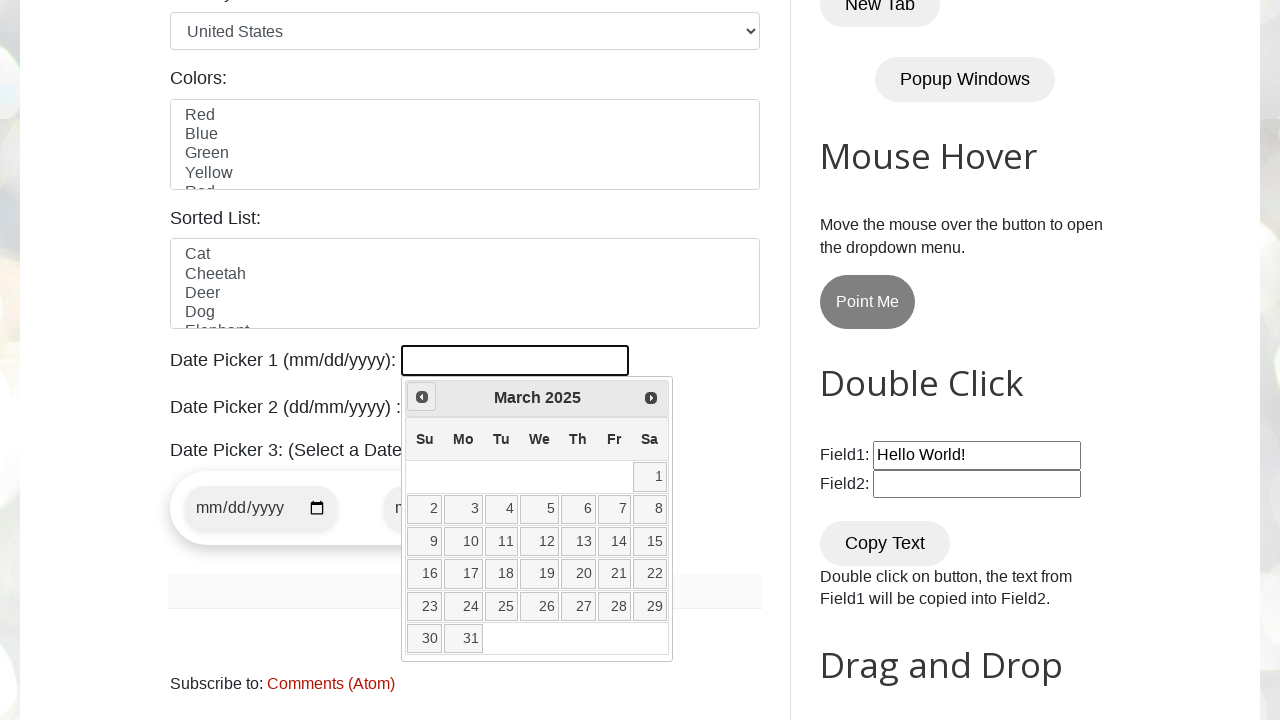

Target date March 2025 reached
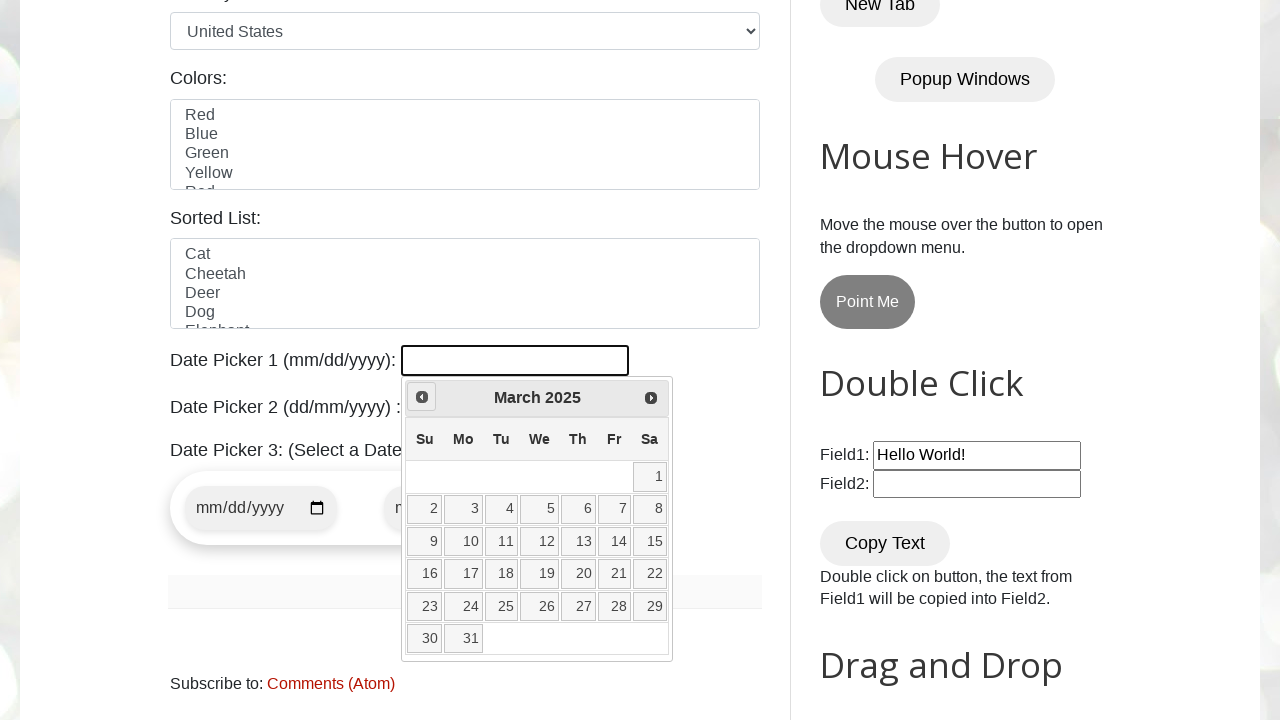

Located all available date elements in calendar
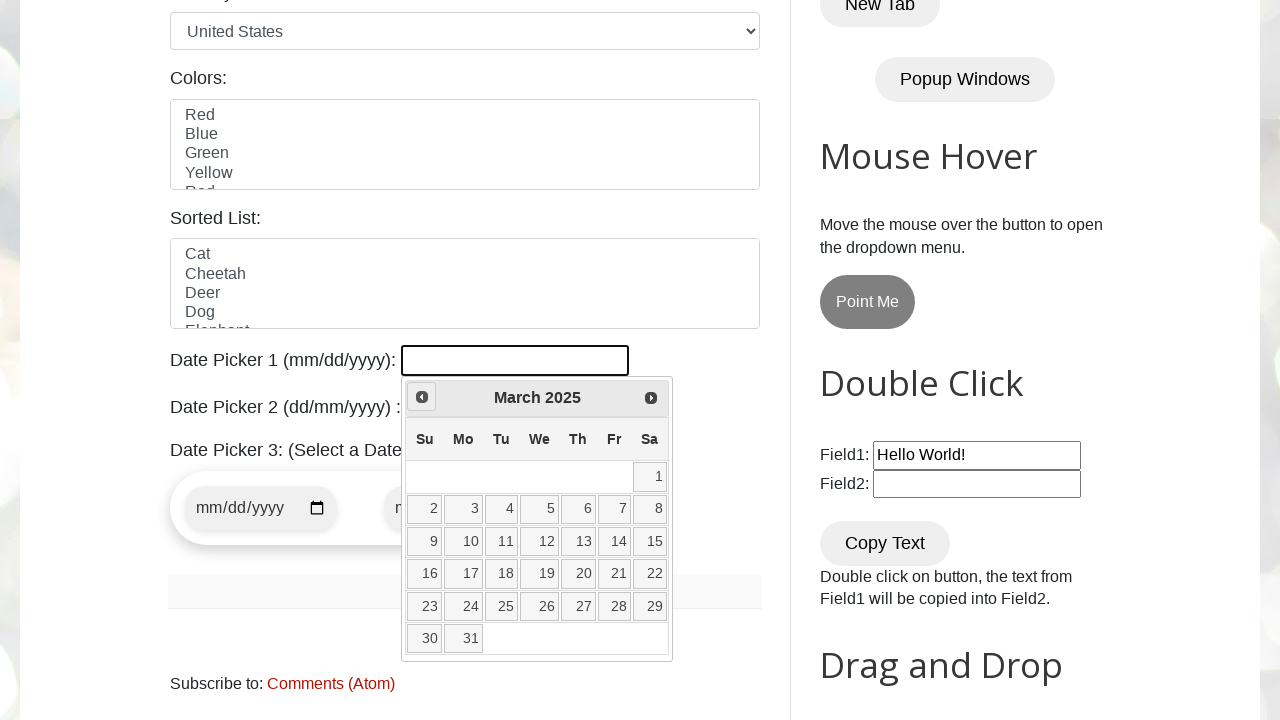

Waited 2000ms for date selection to complete
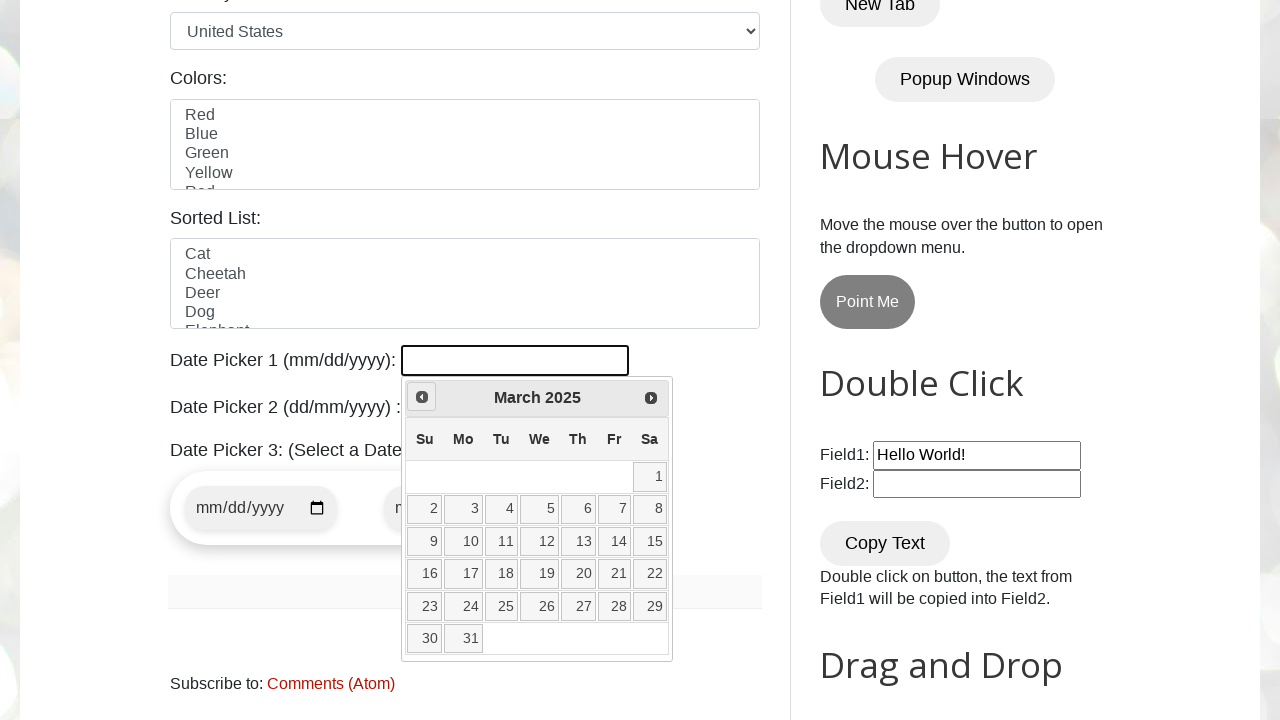

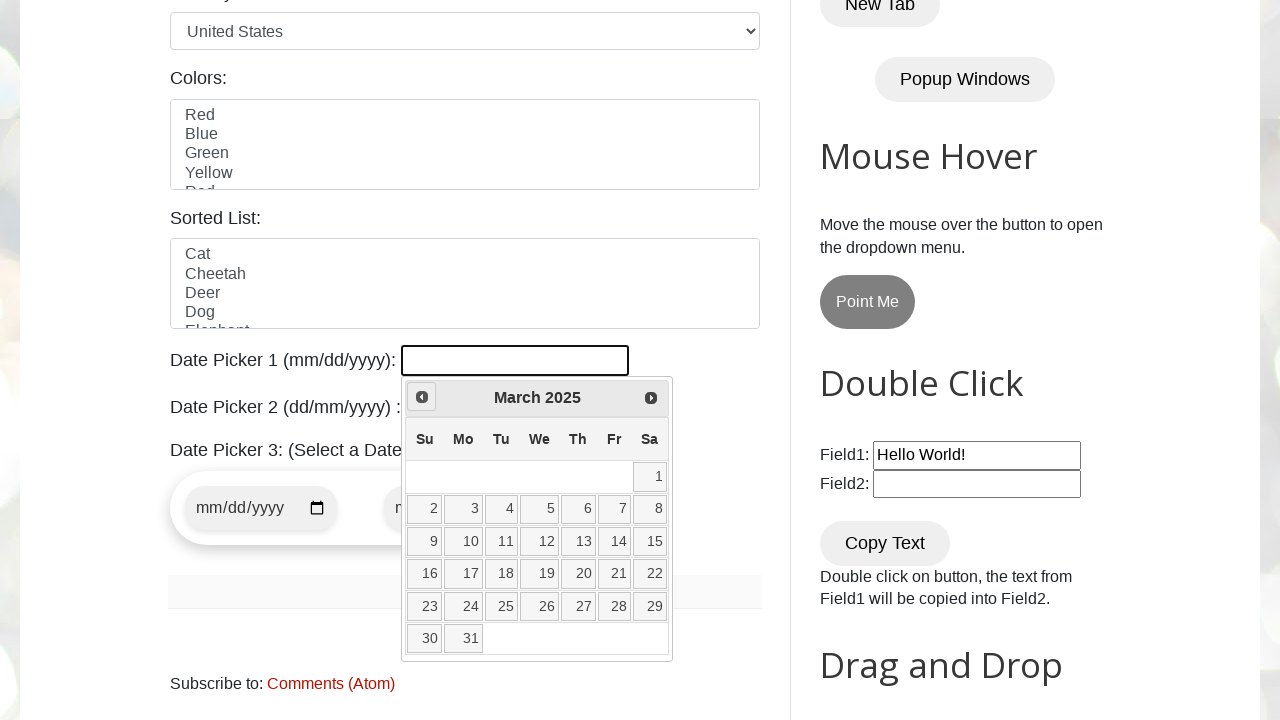